Tests a complete flight booking workflow on BlazeDemo site, including selecting departure/destination cities, choosing flights, filling in passenger and payment details, and navigating through the site multiple times with different booking scenarios.

Starting URL: https://blazedemo.com/

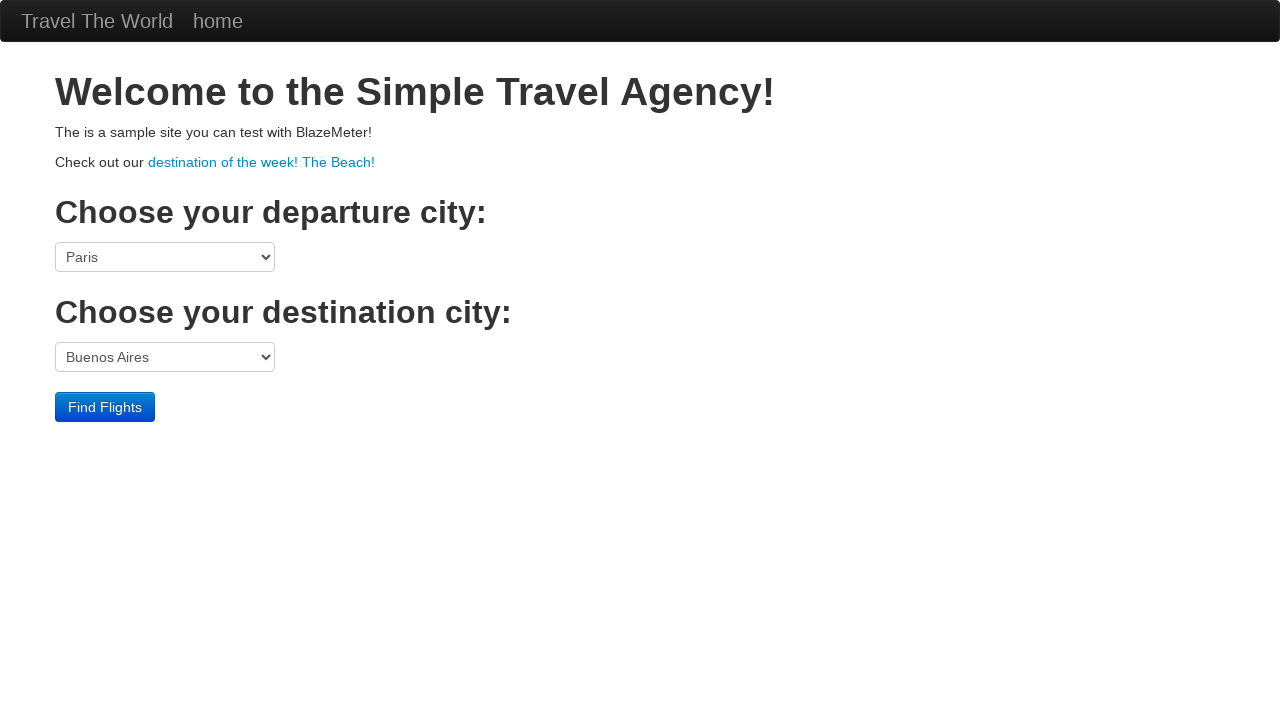

Clicked departure city dropdown at (165, 257) on select[name='fromPort']
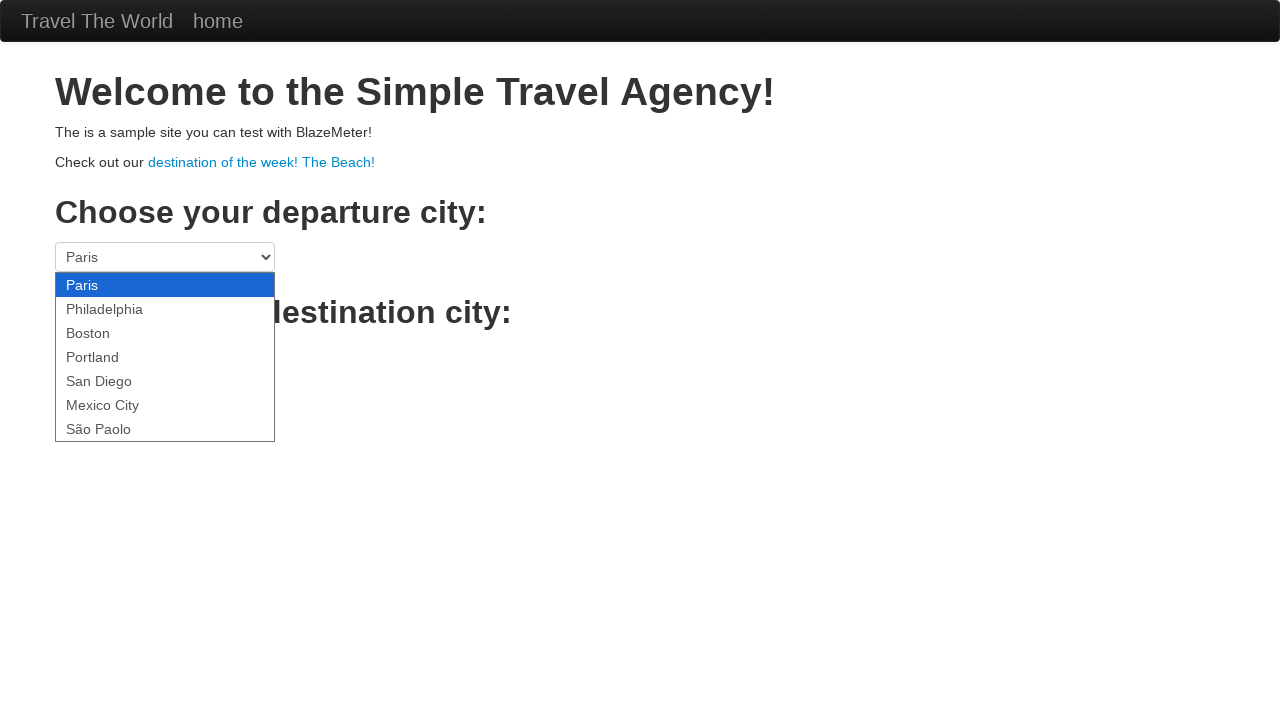

Selected Boston as departure city on select[name='fromPort']
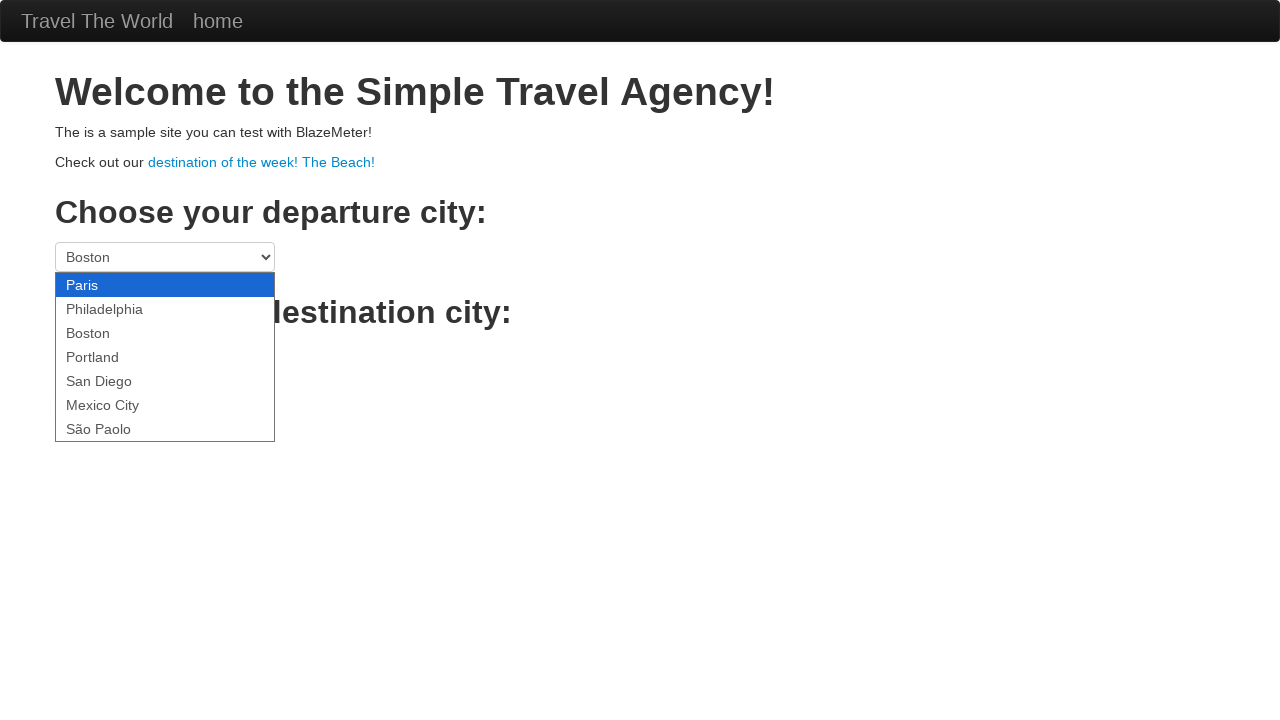

Clicked destination city dropdown at (165, 357) on select[name='toPort']
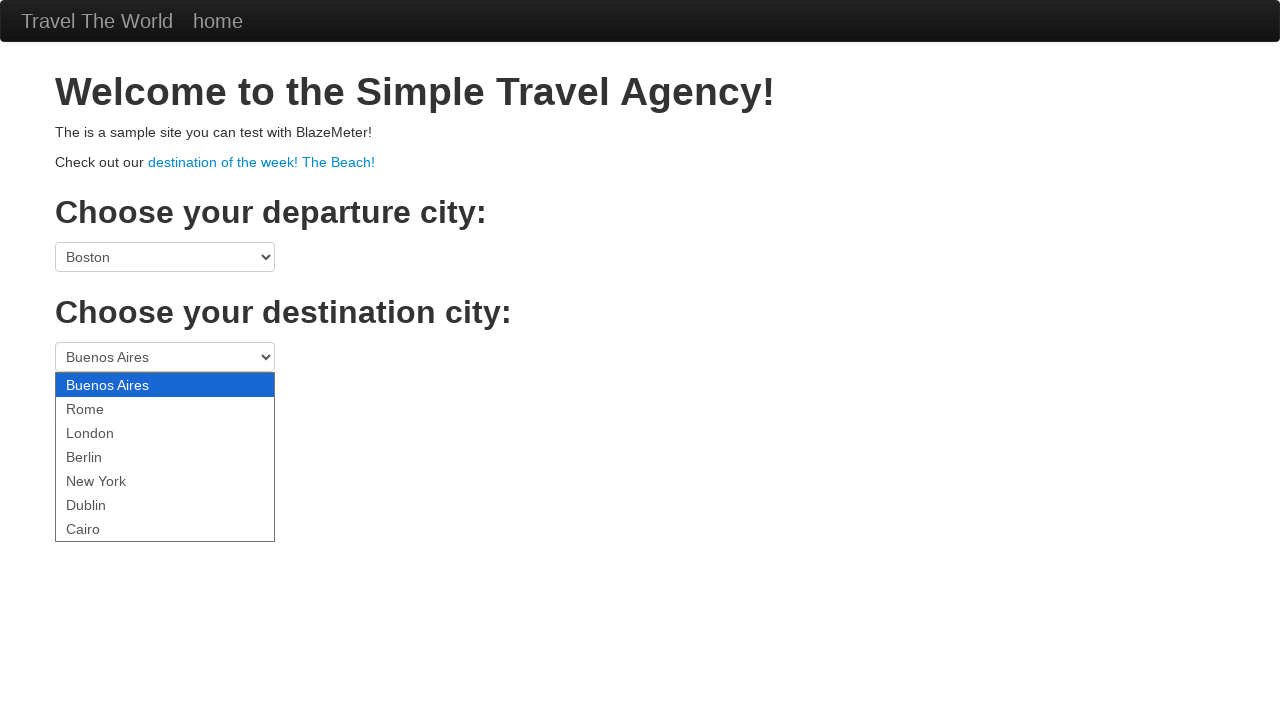

Selected Rome as destination city on select[name='toPort']
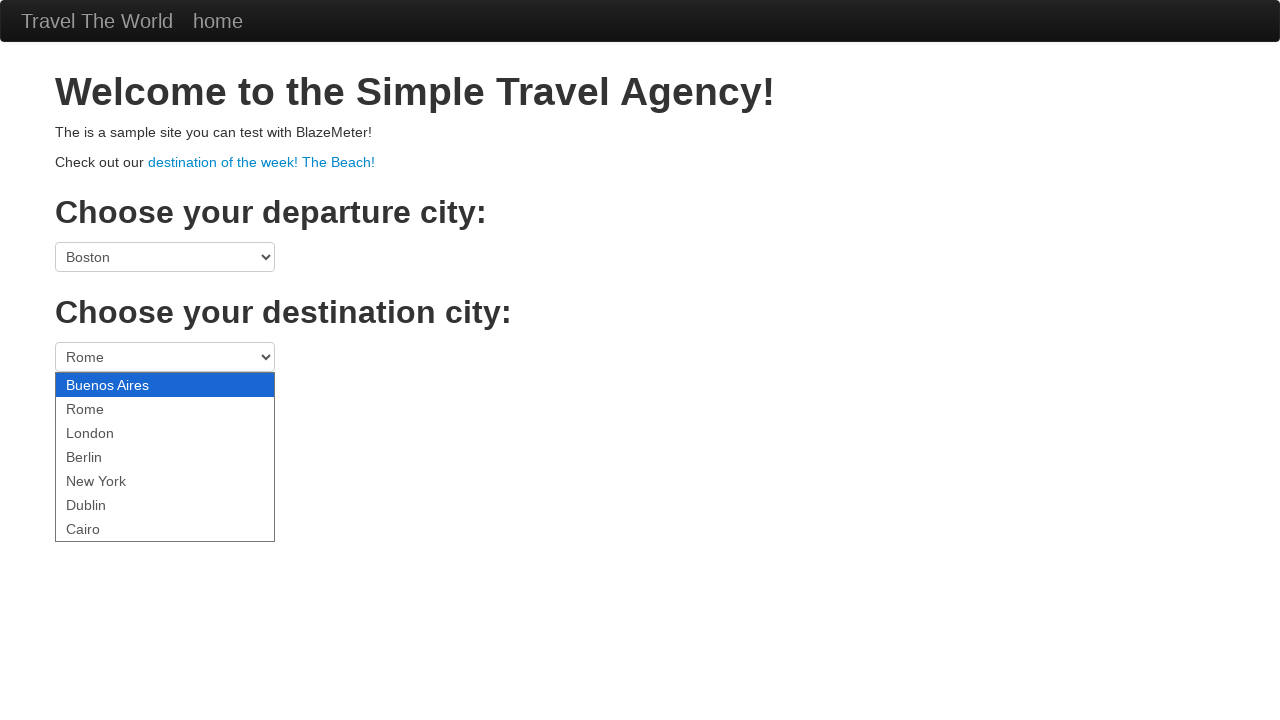

Clicked Find Flights button to search flights from Boston to Rome at (105, 407) on .btn-primary
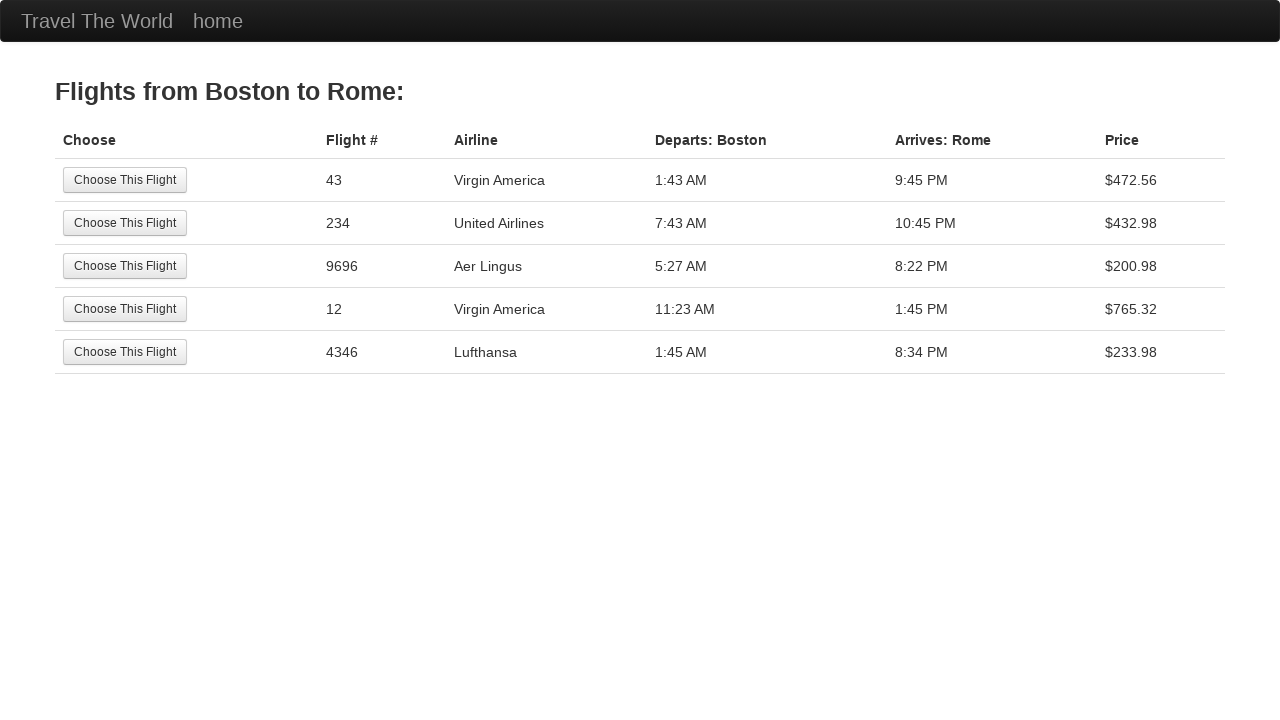

Selected first flight option at (125, 180) on tr:nth-child(1) .btn
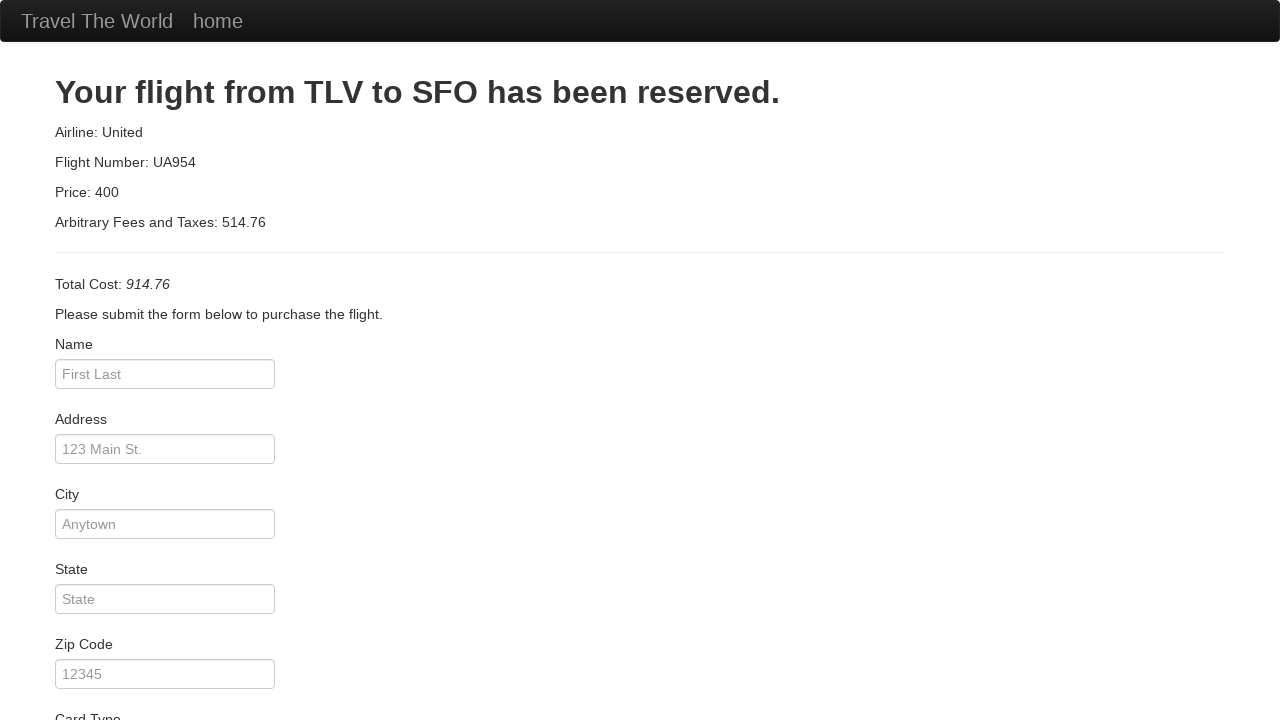

Clicked passenger name field at (165, 374) on #inputName
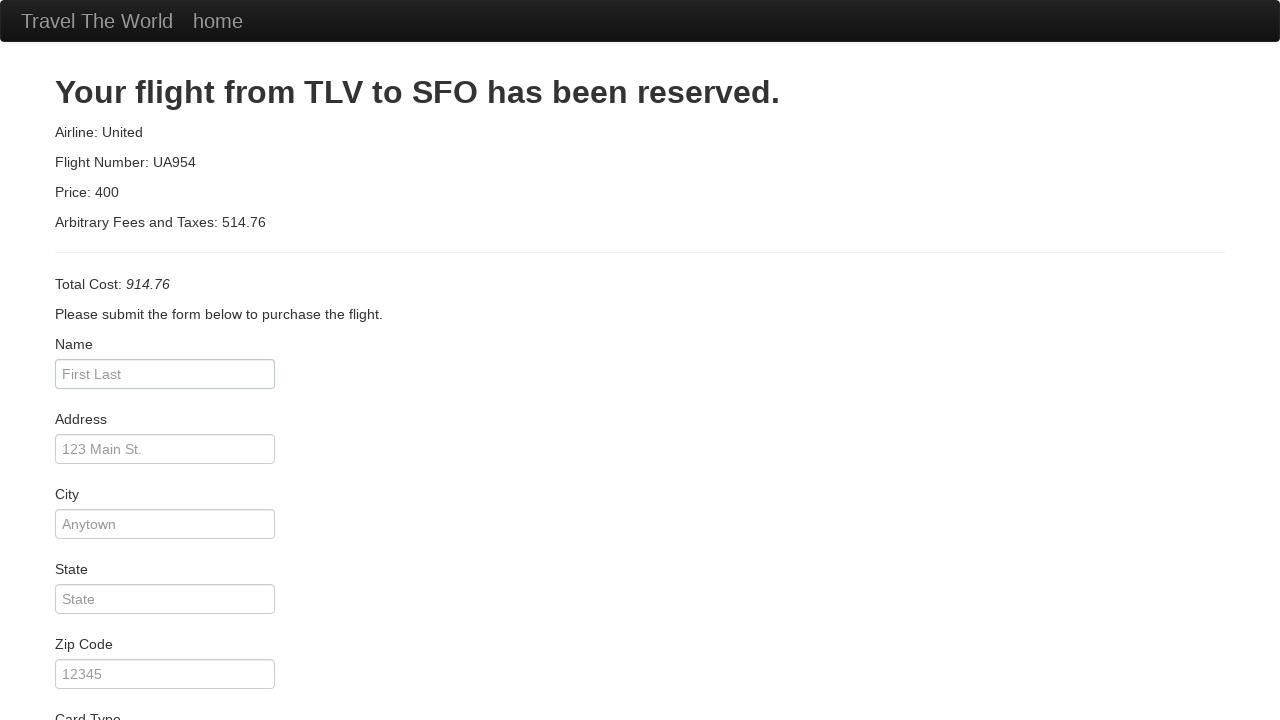

Entered passenger name 'Bob Jones' on #inputName
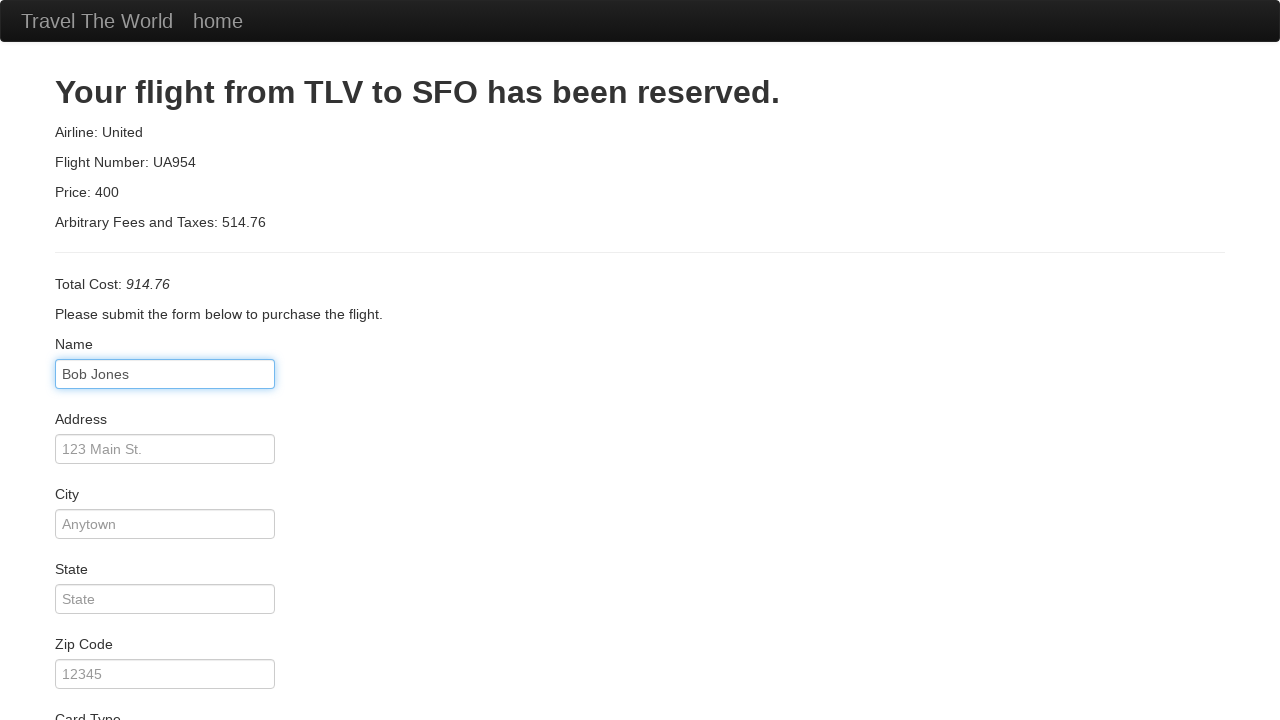

Clicked address field at (165, 449) on #address
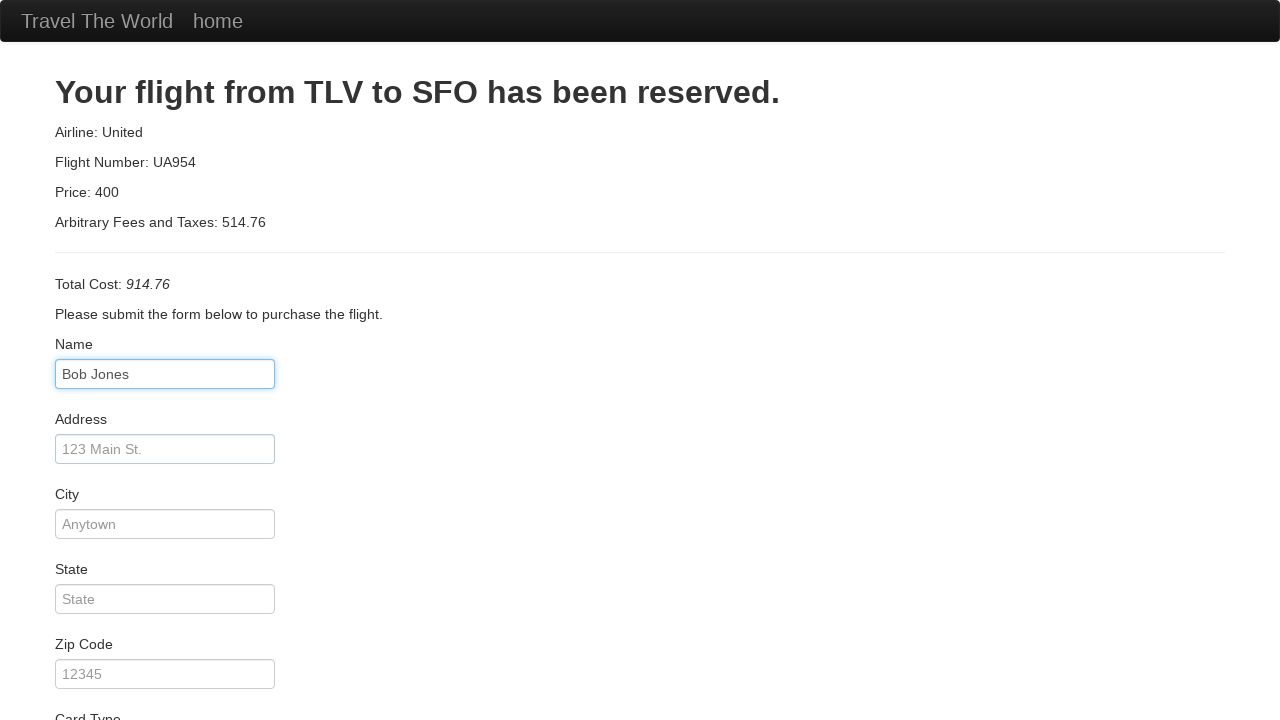

Entered address '456 Main St' on #address
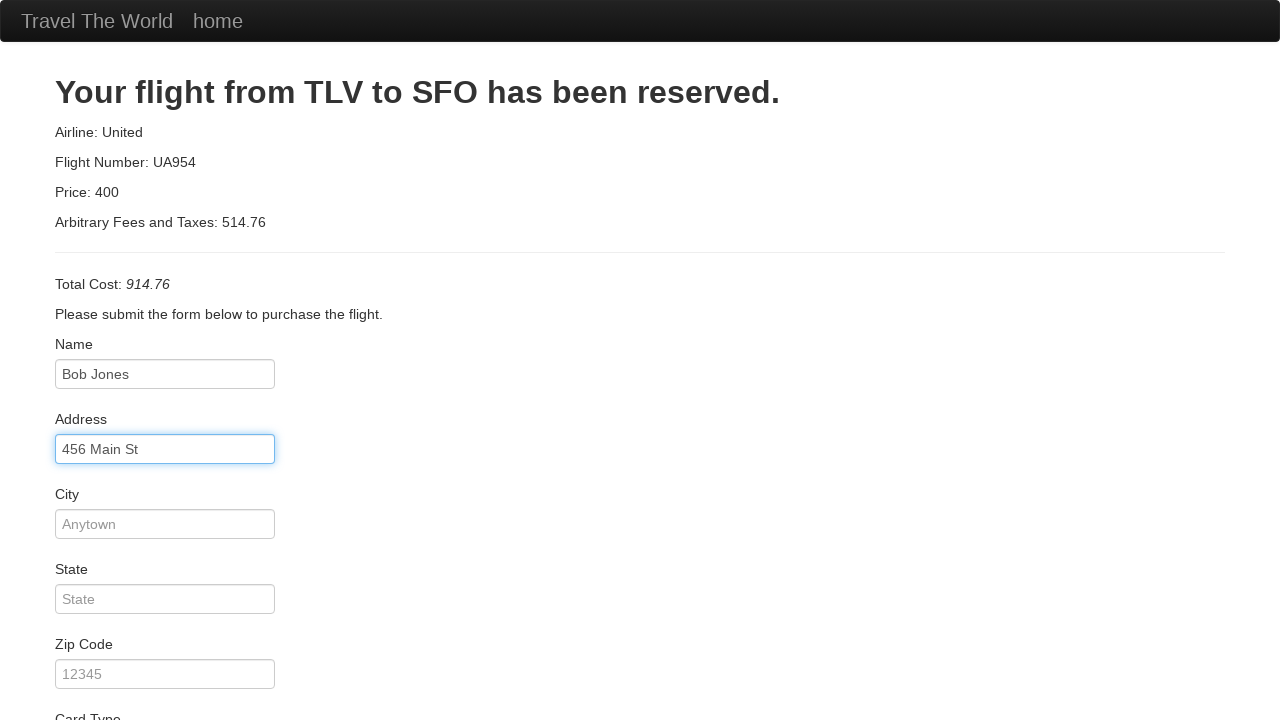

Clicked city field at (165, 524) on #city
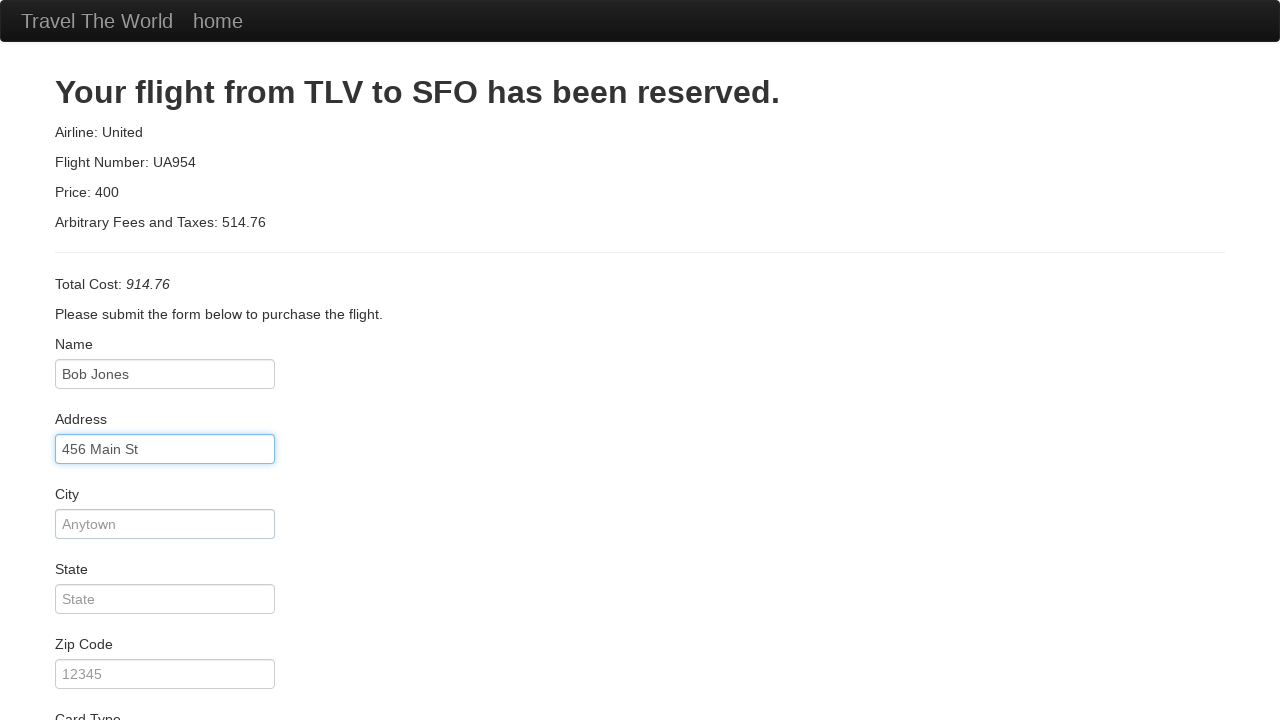

Entered city 'Atown' on #city
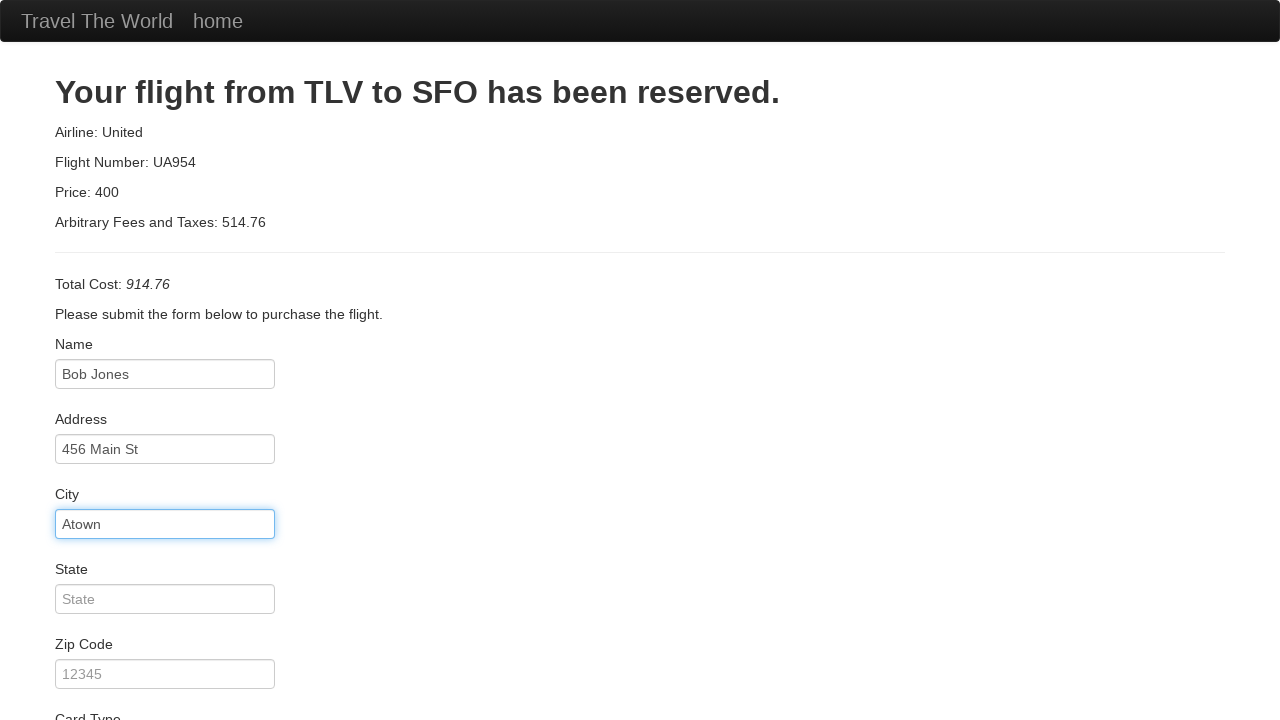

Clicked state field at (165, 599) on #state
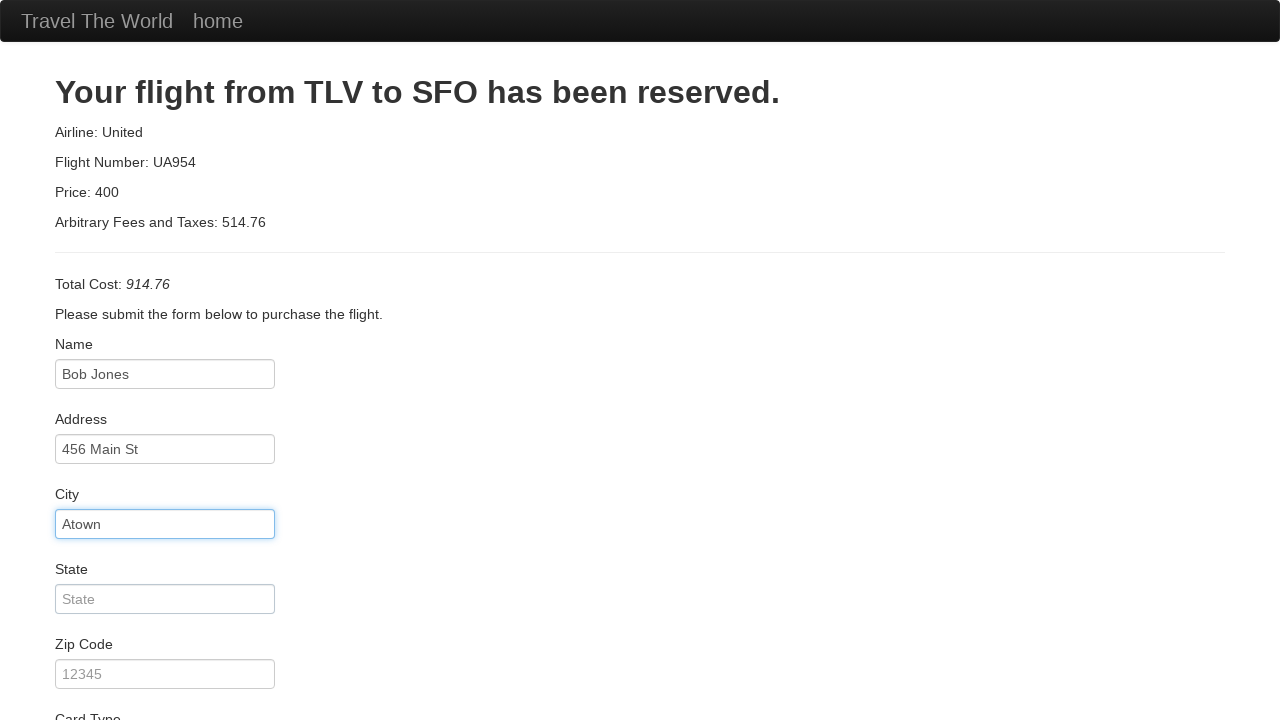

Entered state 'NA' on #state
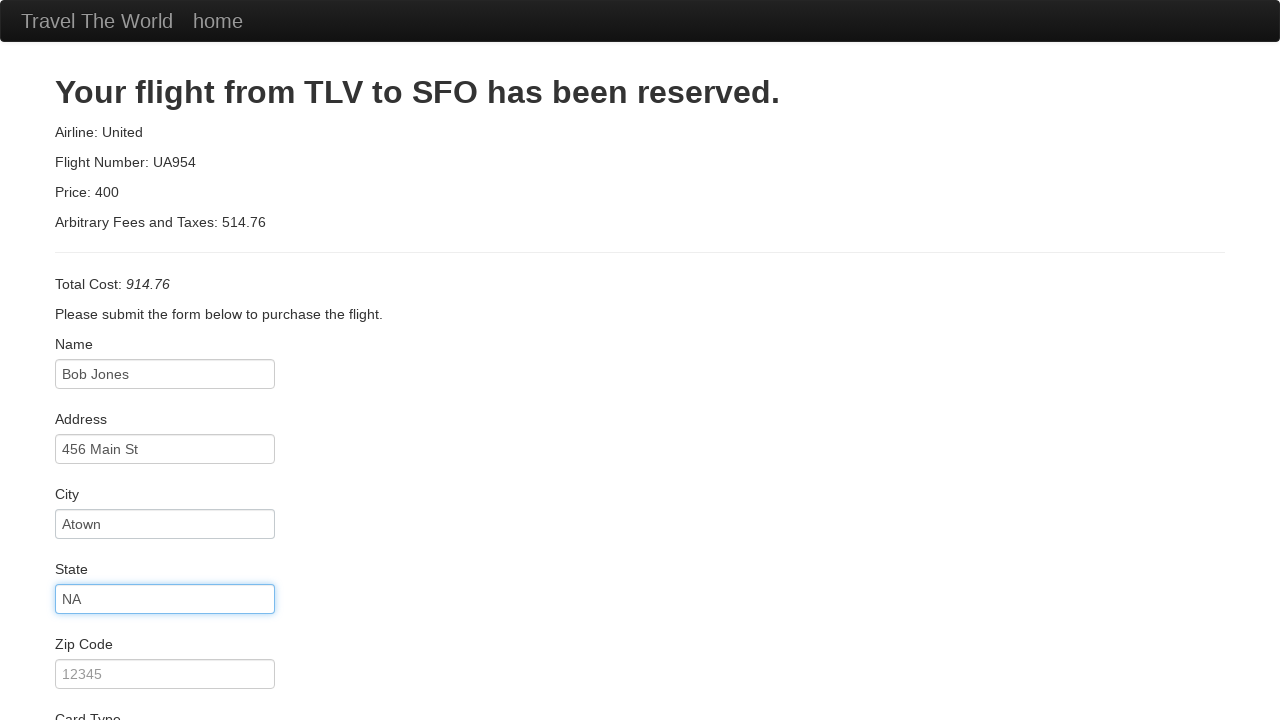

Clicked zip code field at (165, 674) on #zipCode
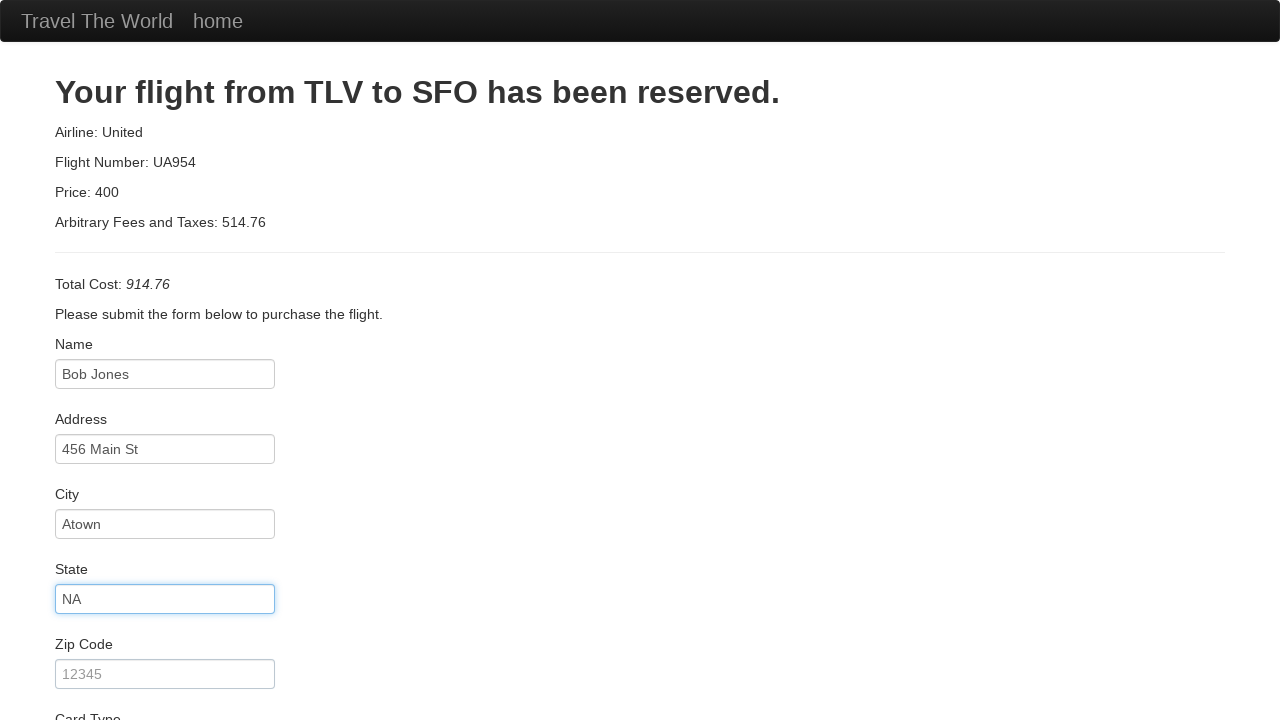

Entered zip code '23456' on #zipCode
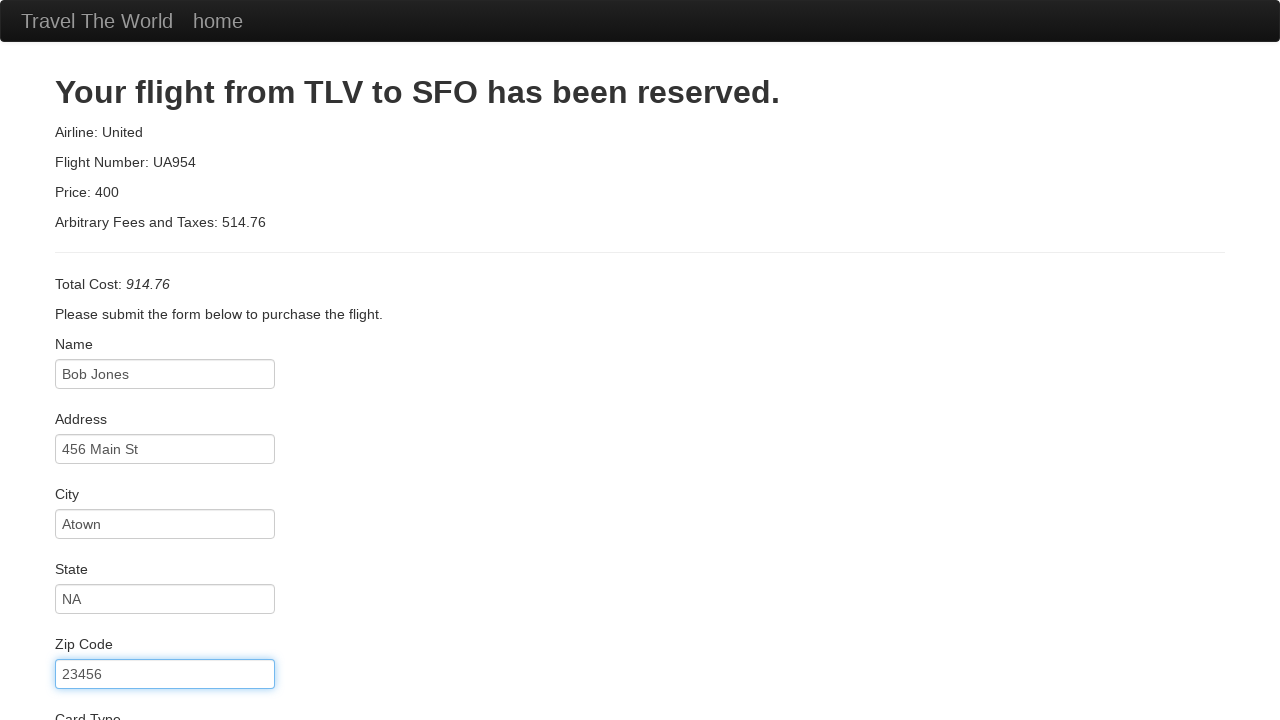

Clicked credit card number field at (165, 380) on #creditCardNumber
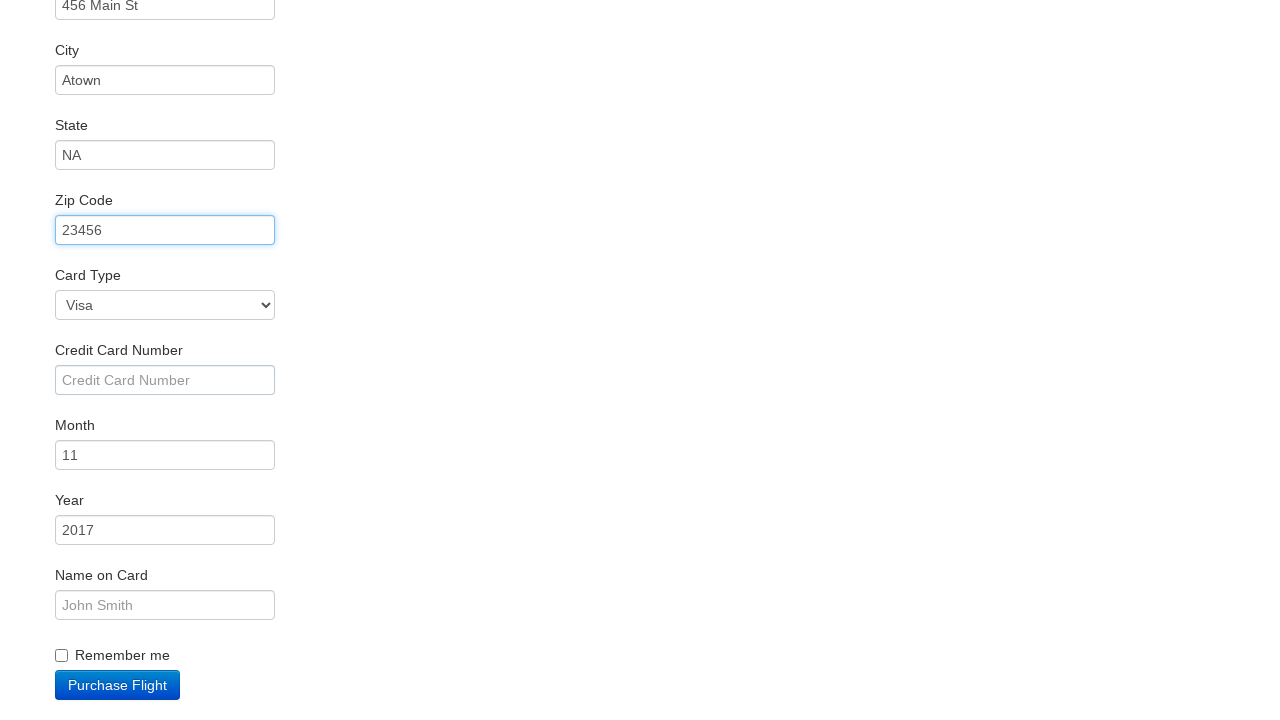

Entered credit card number '1111222233334444' on #creditCardNumber
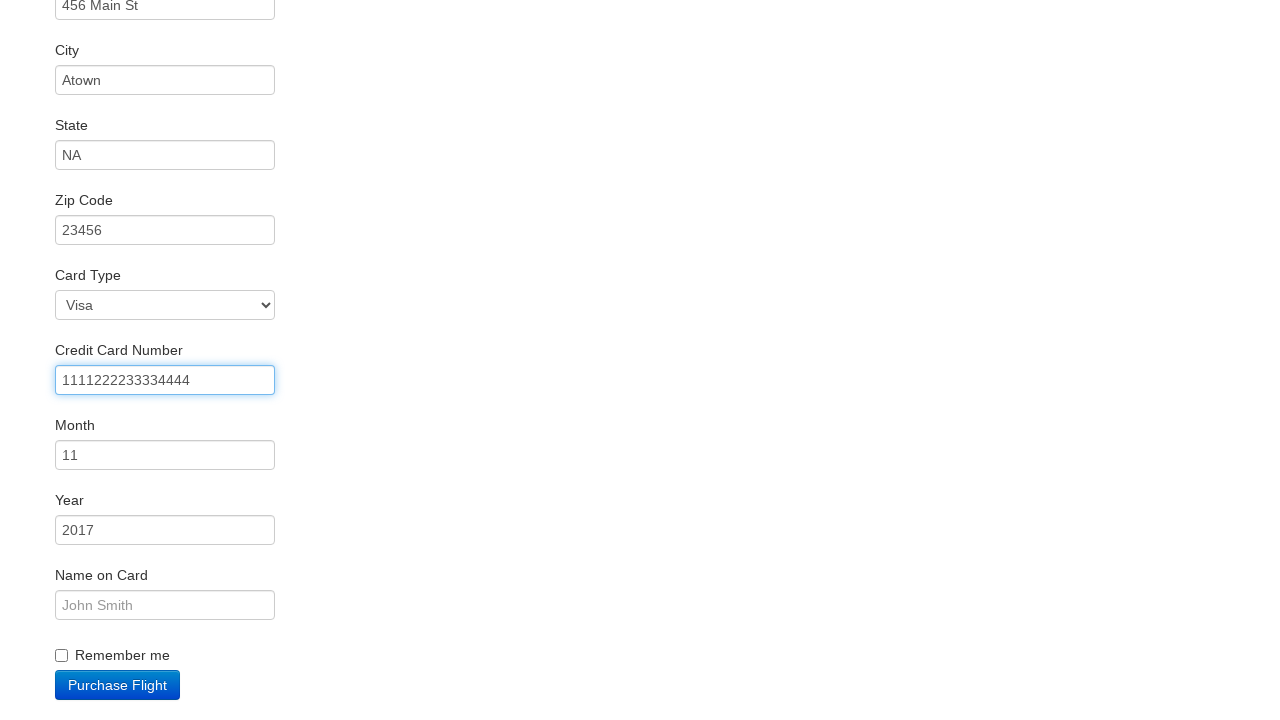

Clicked credit card month field at (165, 455) on #creditCardMonth
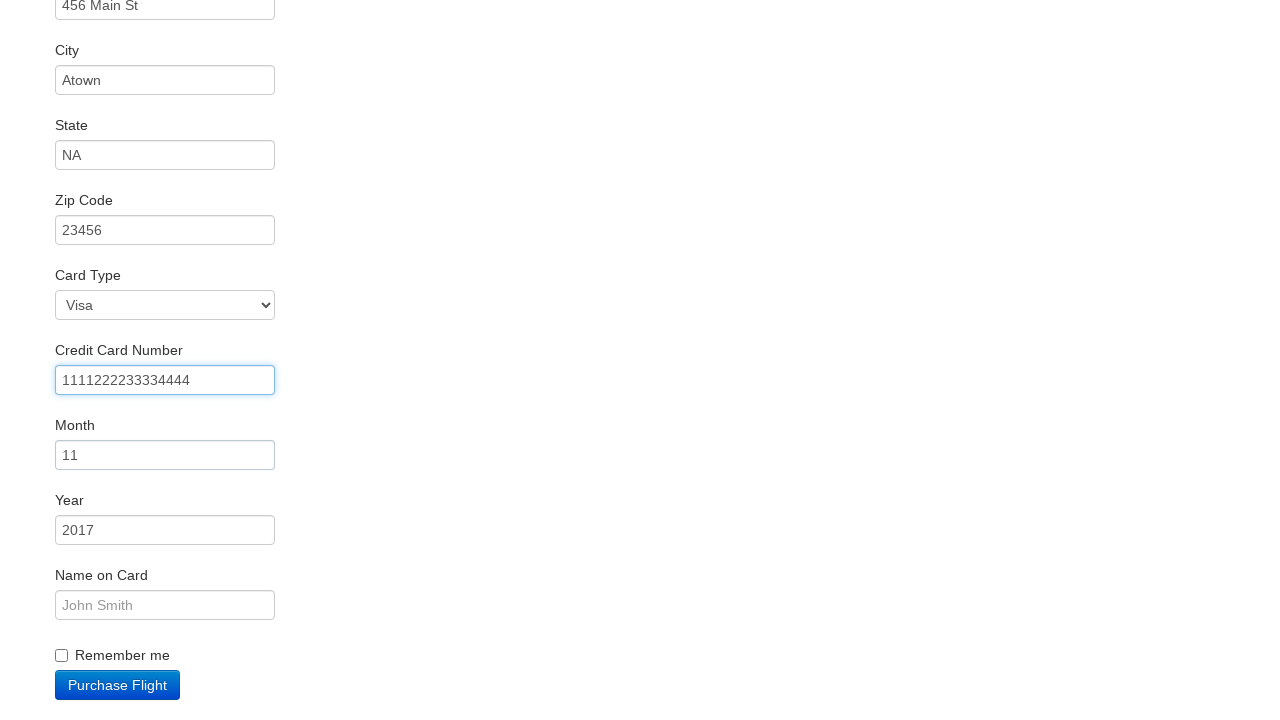

Entered credit card month '1' on #creditCardMonth
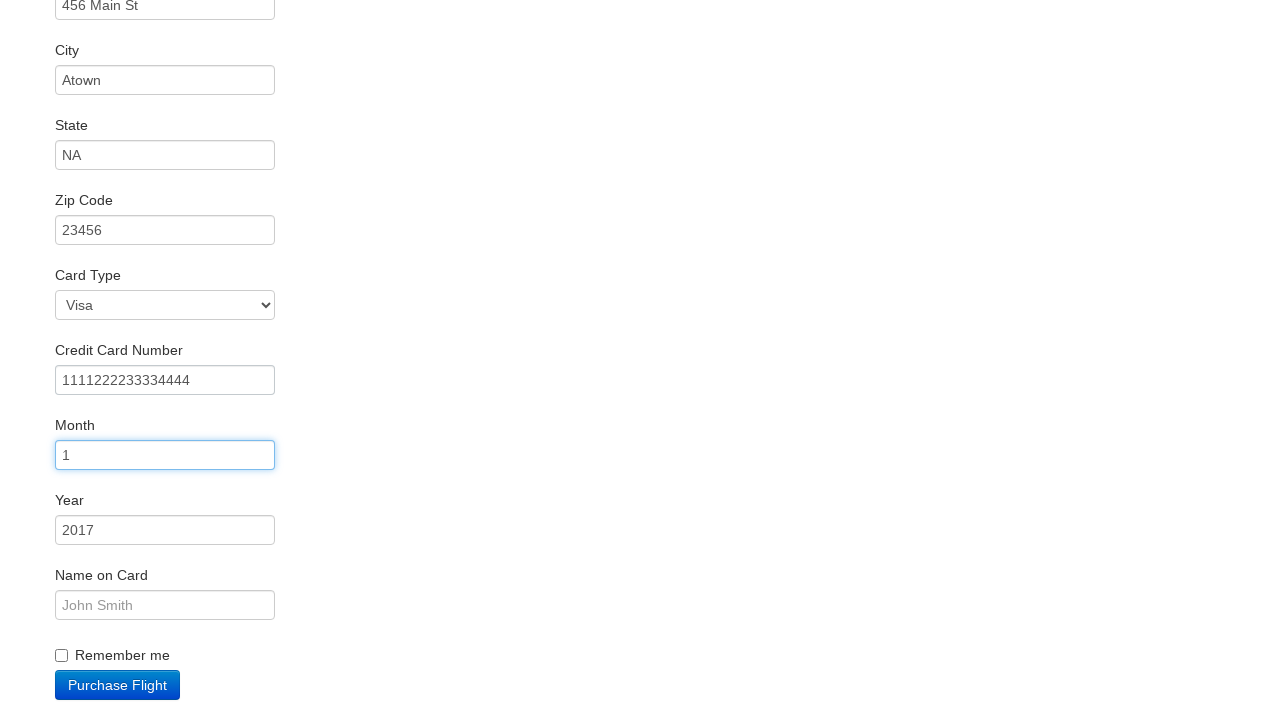

Clicked credit card year field at (165, 530) on #creditCardYear
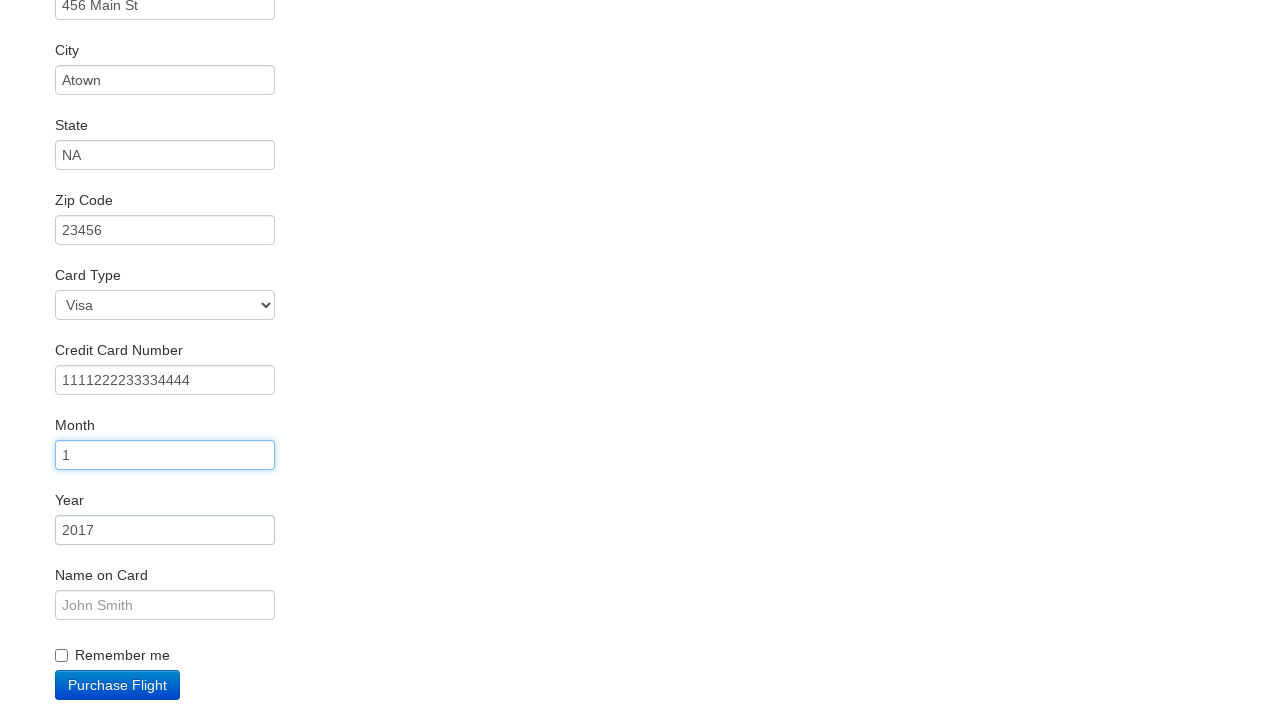

Entered credit card year '2016' on #creditCardYear
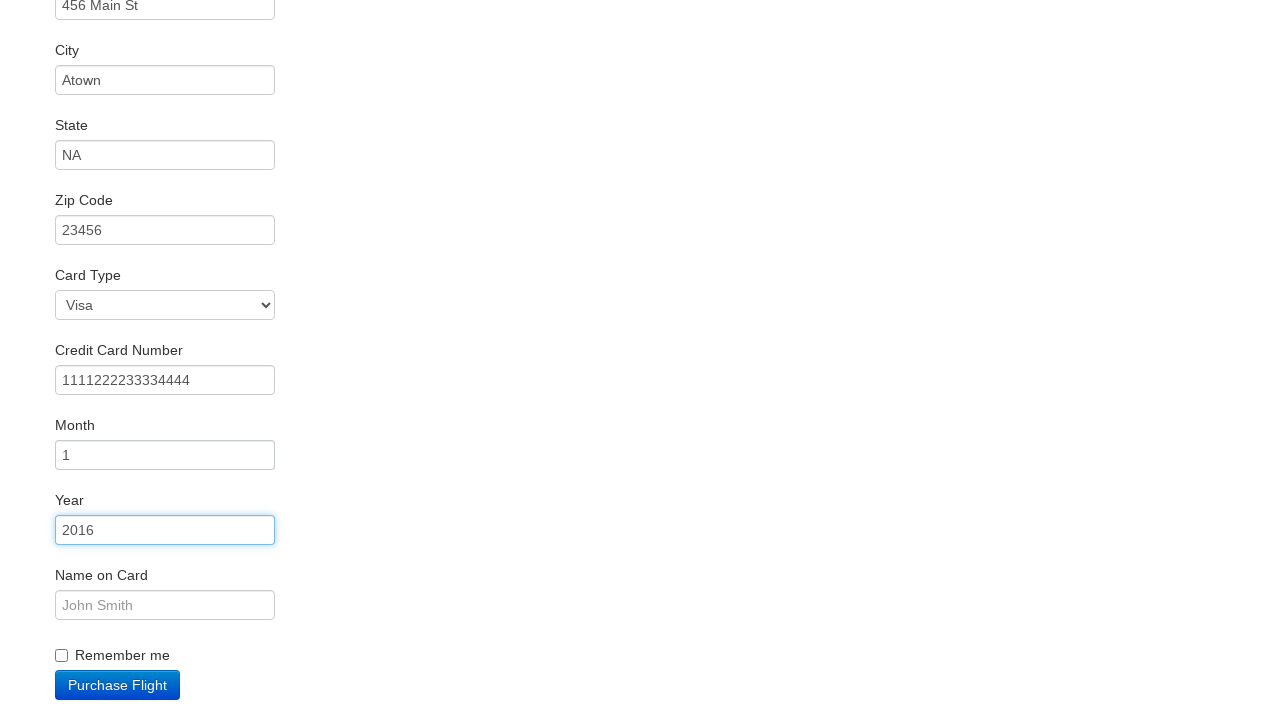

Clicked name on card field at (165, 605) on #nameOnCard
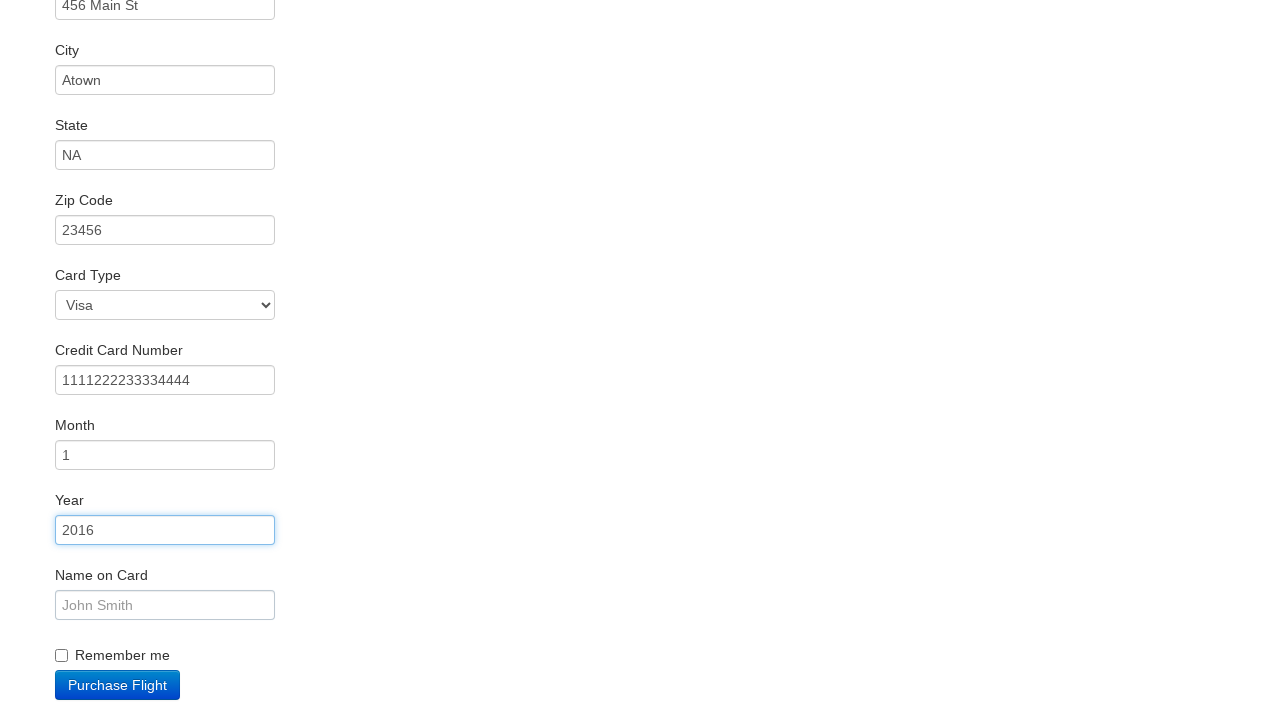

Entered name on card 'Bob Jones' on #nameOnCard
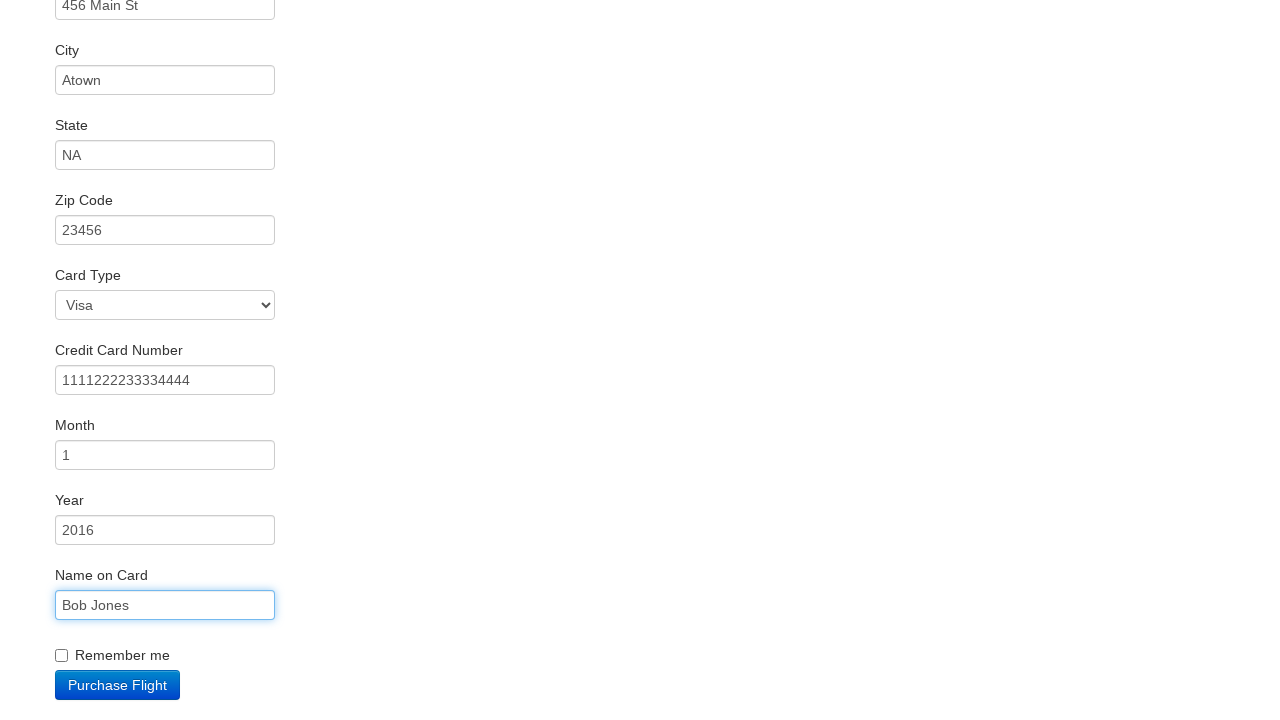

Clicked purchase button to complete first booking at (118, 685) on .btn-primary
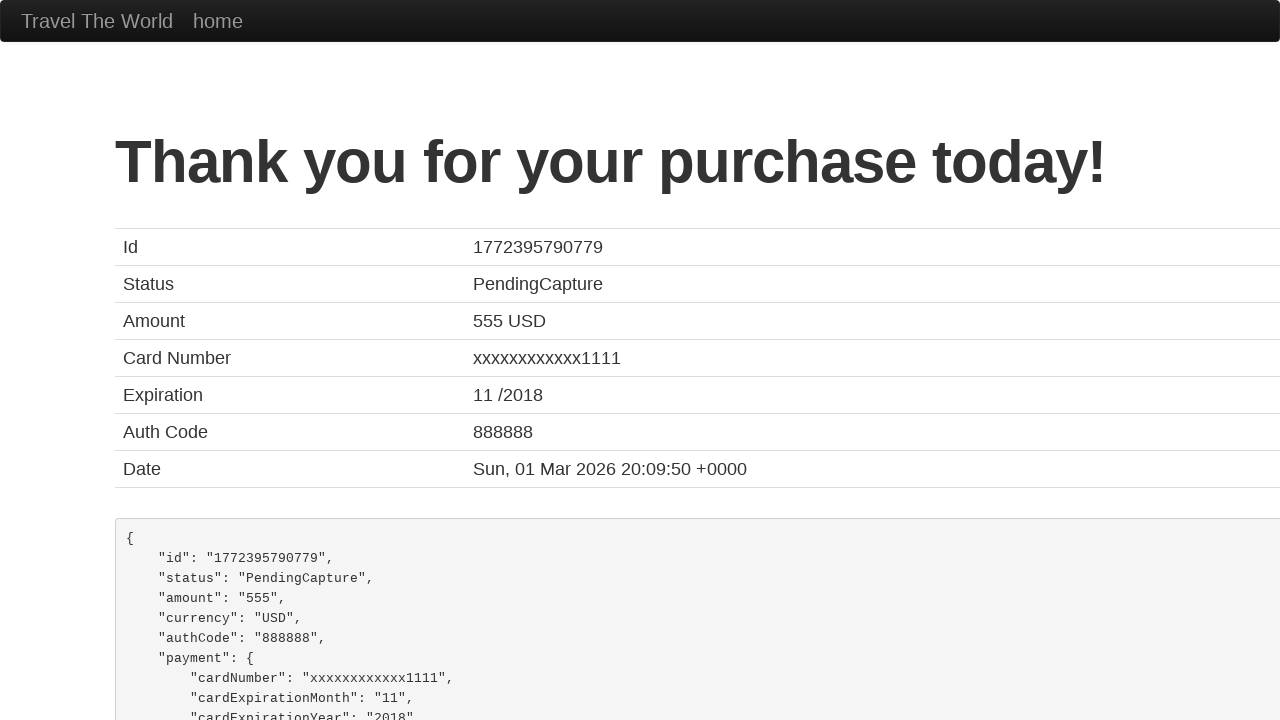

Clicked 'Travel The World' link to navigate back to home at (97, 21) on text=Travel The World
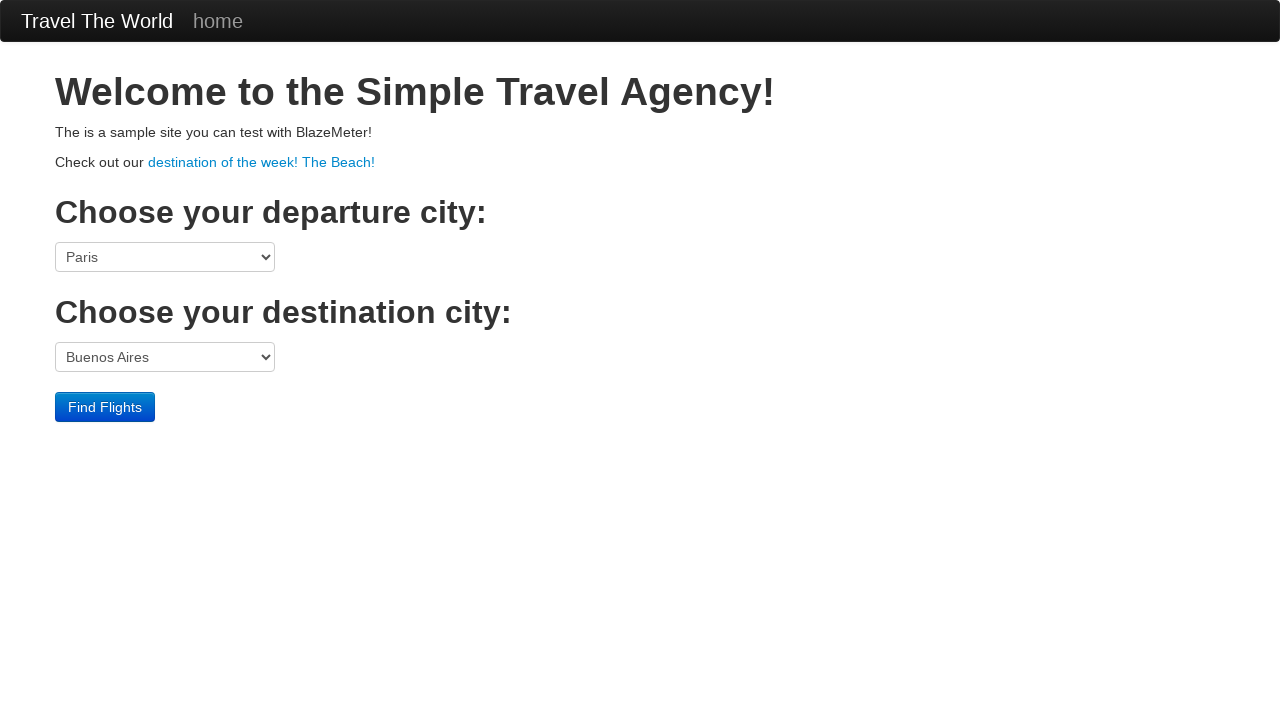

Clicked departure city dropdown for second booking at (165, 257) on select[name='fromPort']
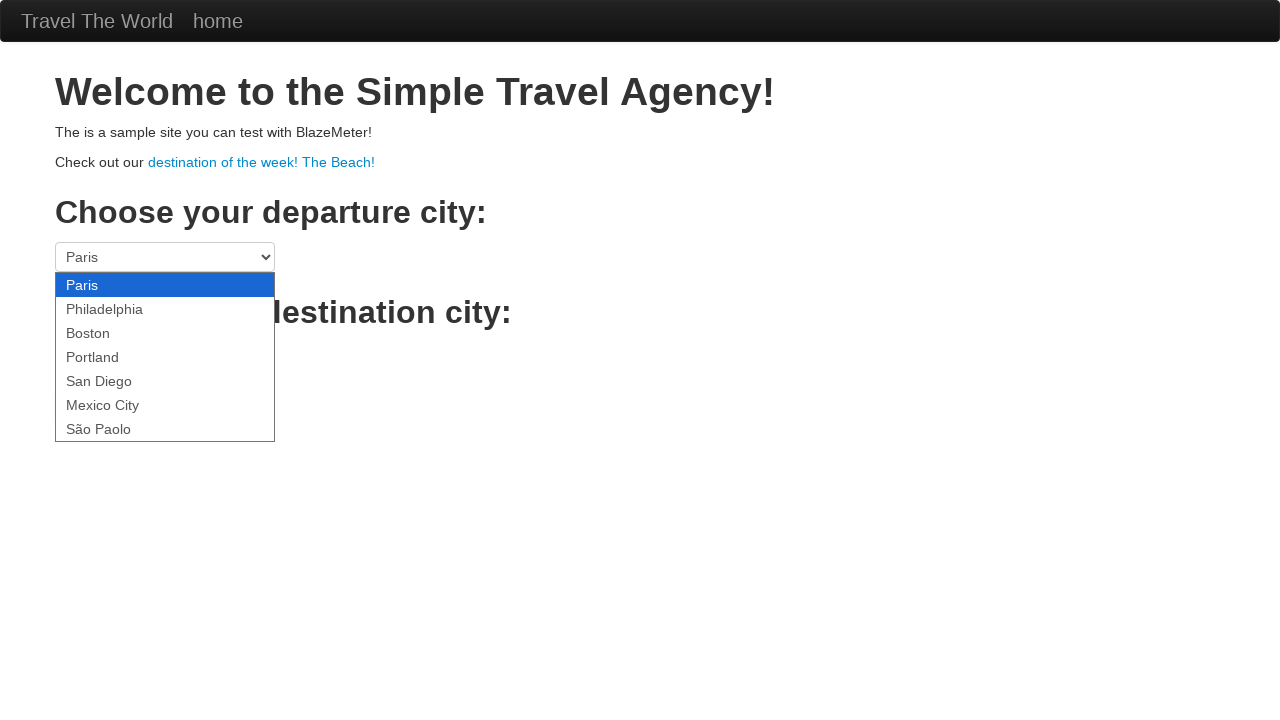

Selected Philadelphia as departure city on select[name='fromPort']
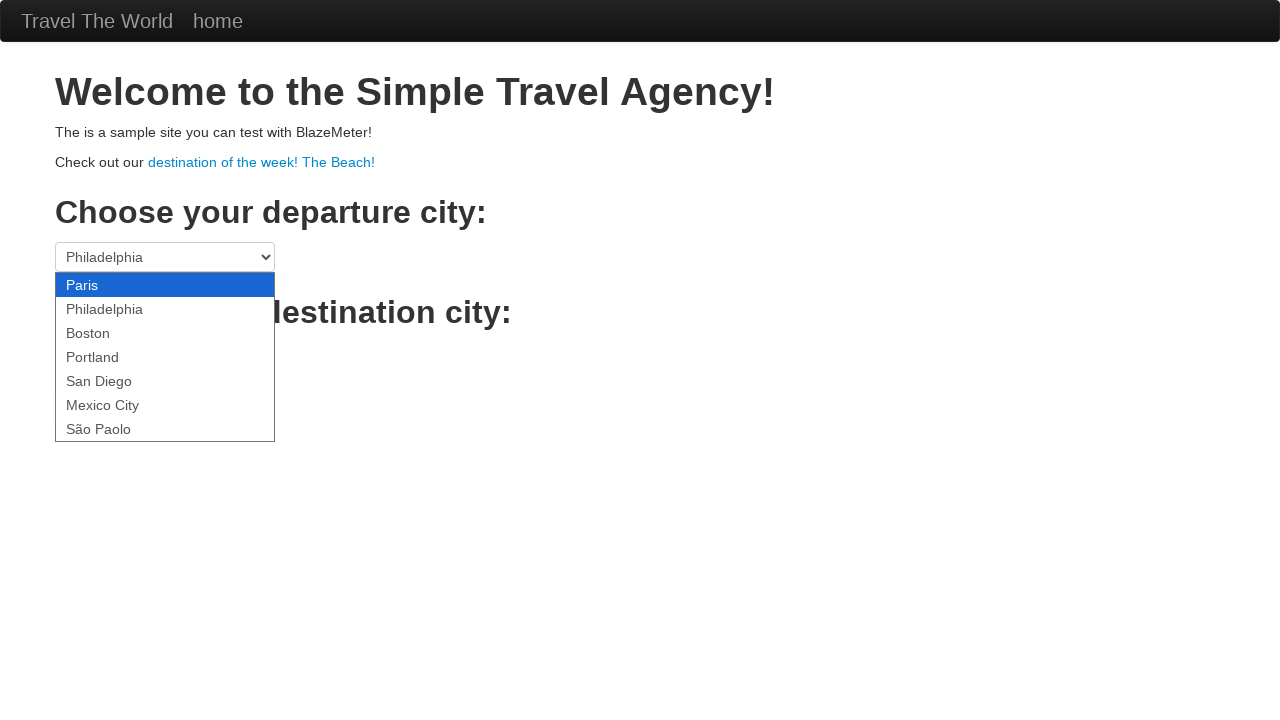

Clicked destination city dropdown for second booking at (165, 357) on select[name='toPort']
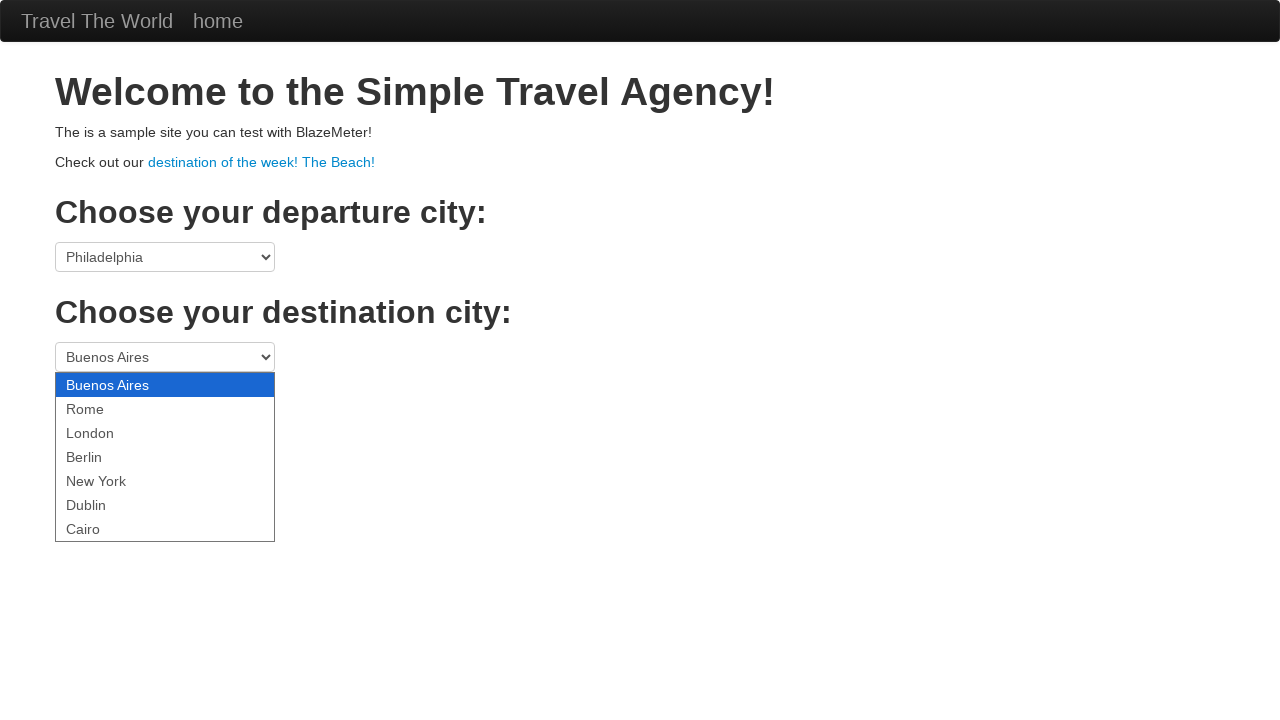

Selected London as destination city on select[name='toPort']
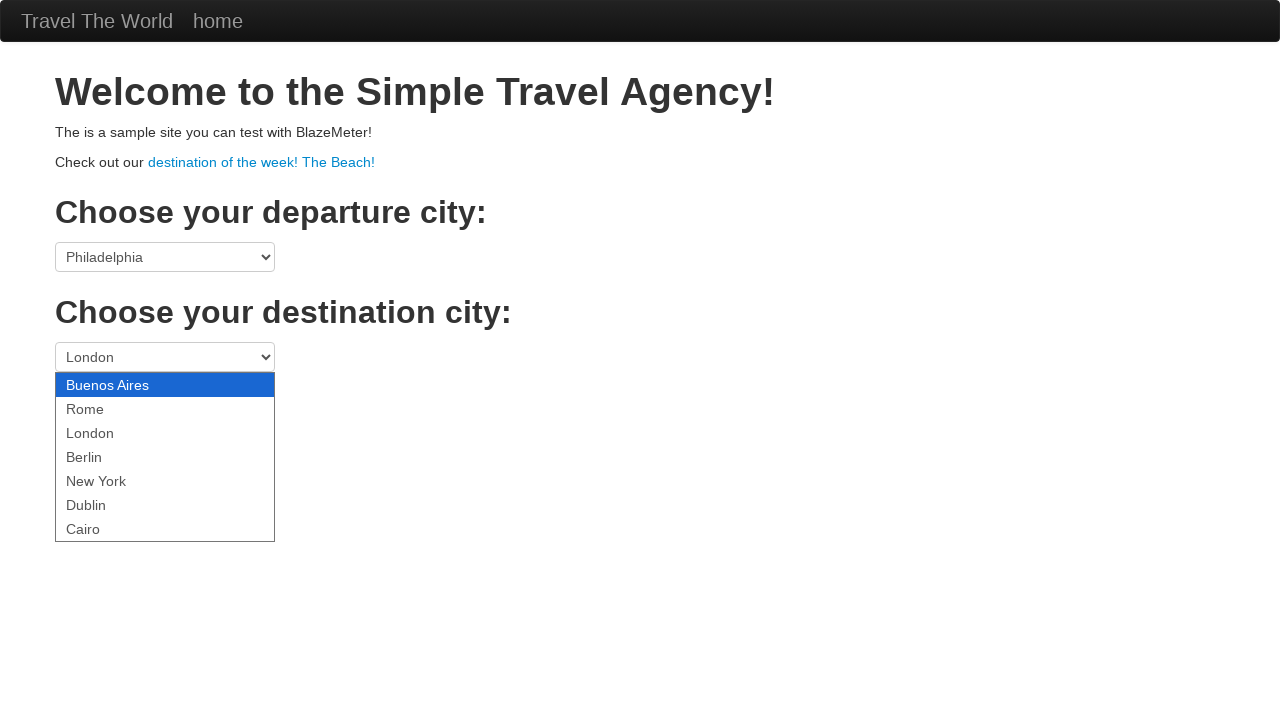

Clicked Find Flights button to search flights from Philadelphia to London at (105, 407) on .btn-primary
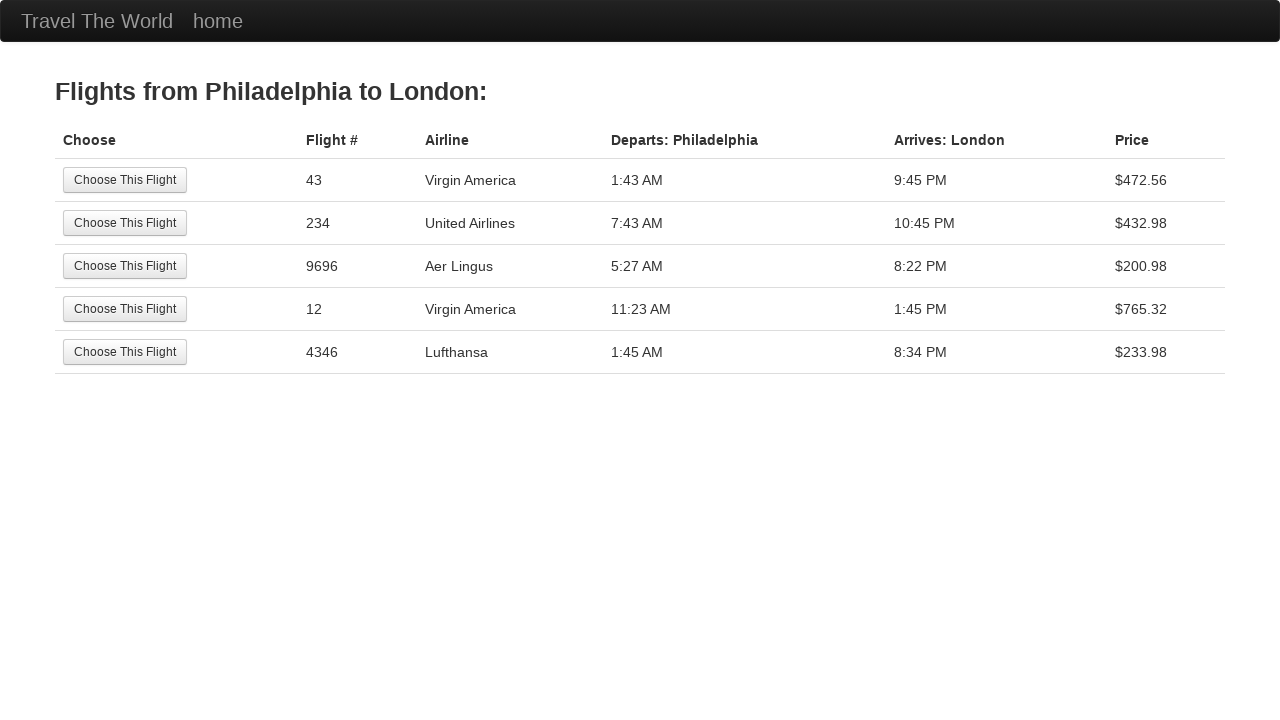

Selected fifth flight option at (125, 352) on tr:nth-child(5) .btn
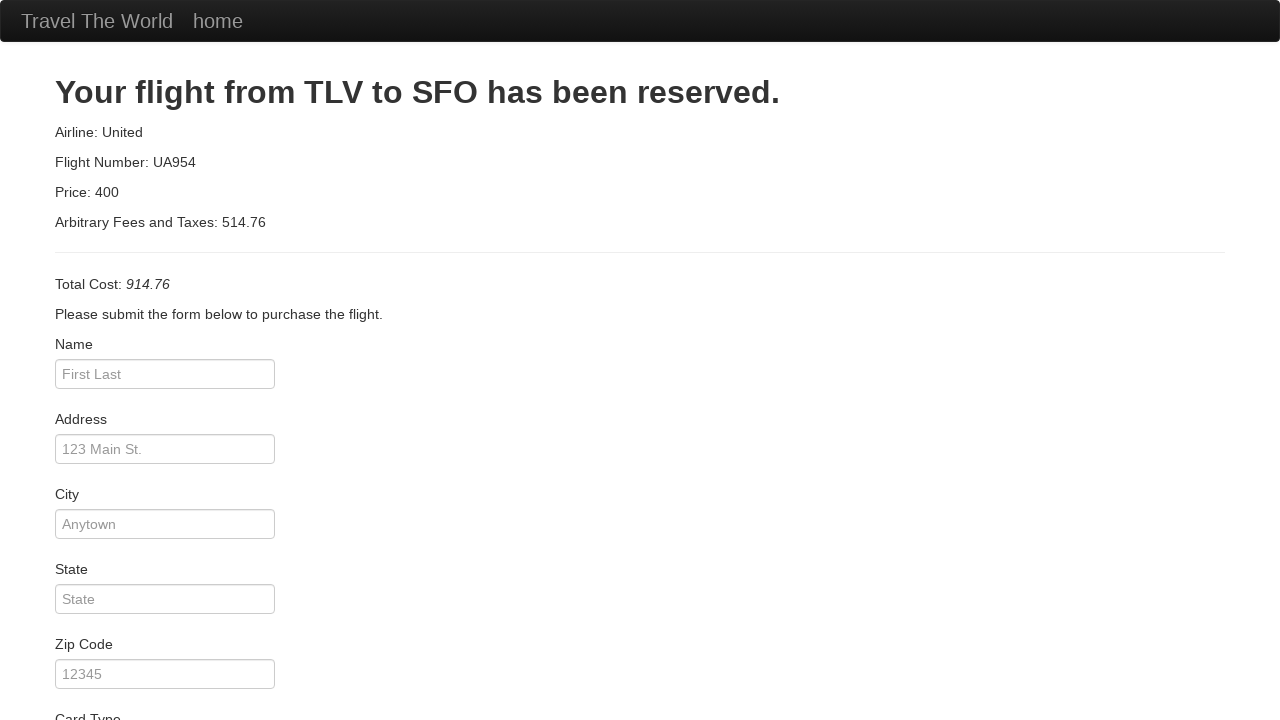

Clicked passenger name field for second booking at (165, 374) on #inputName
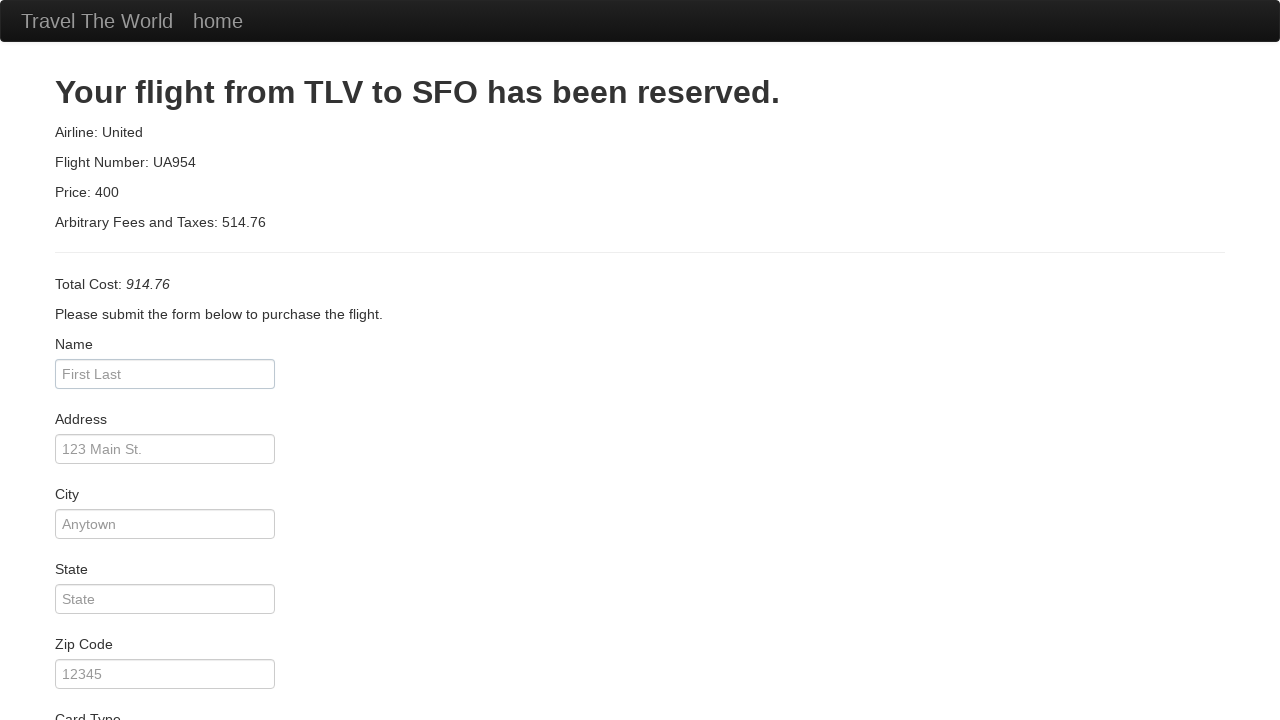

Entered passenger name 'Alice' on #inputName
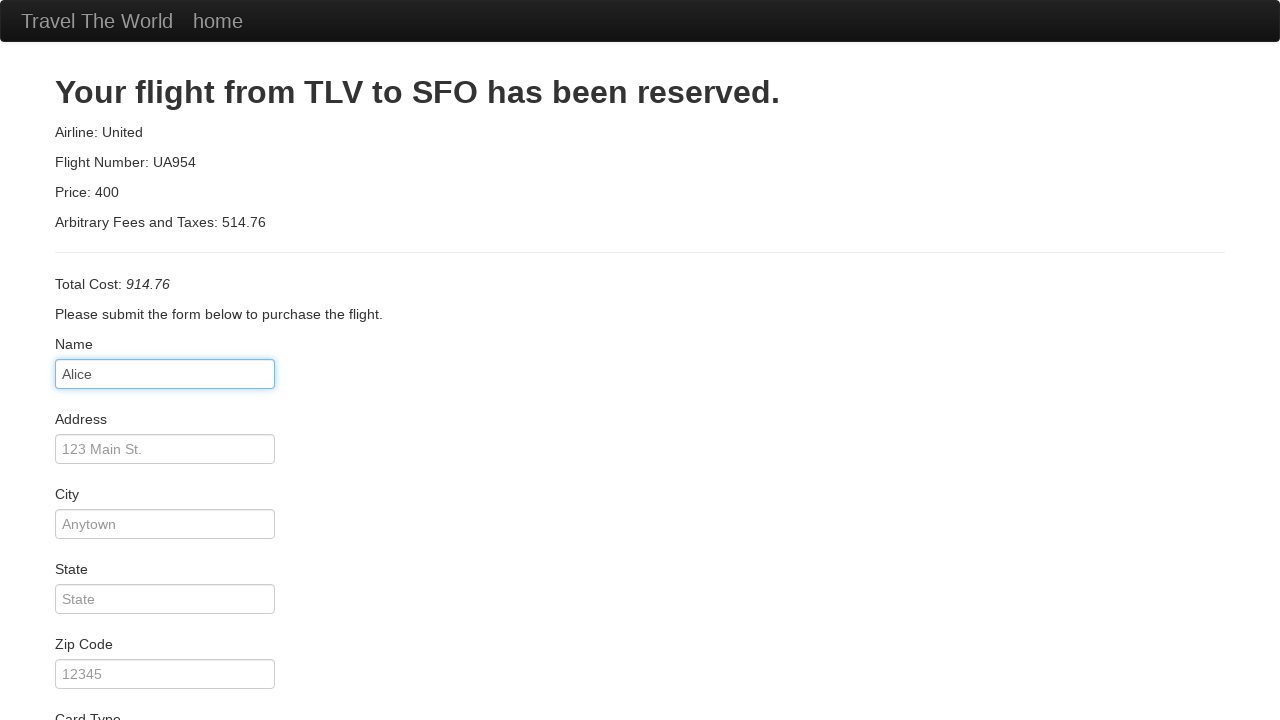

Clicked address field for second booking at (165, 449) on #address
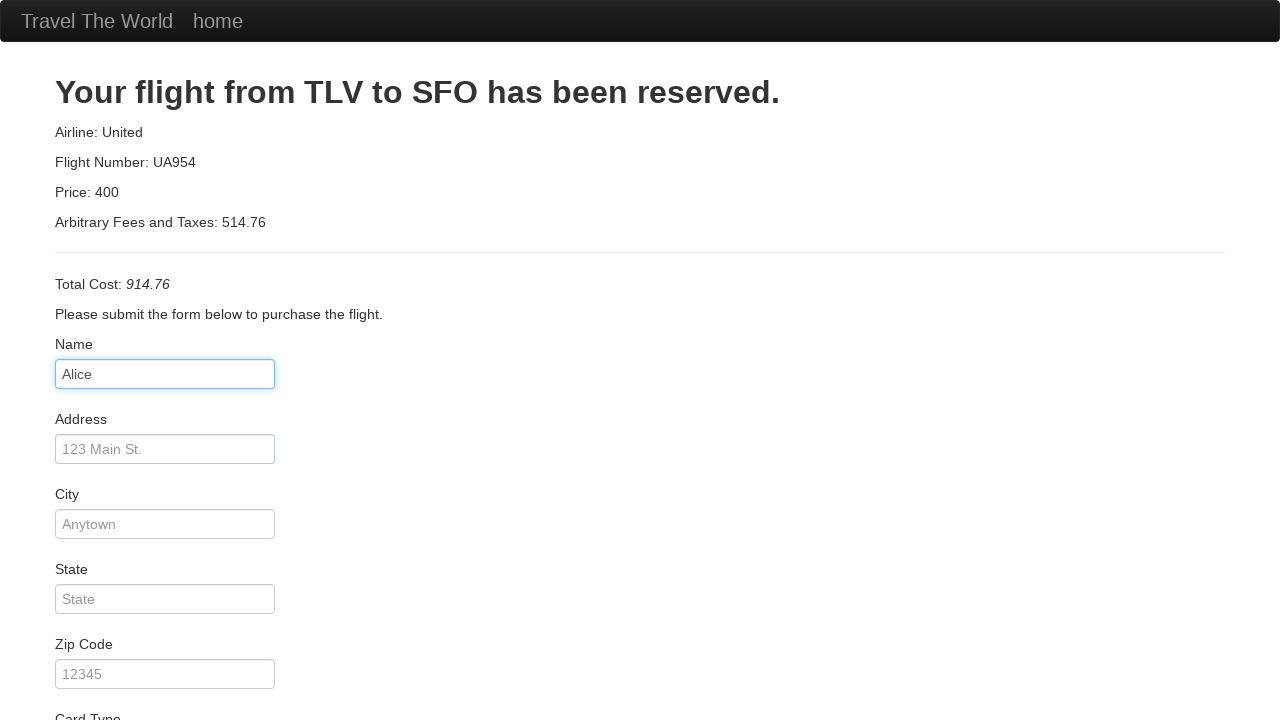

Entered address '101 George St' on #address
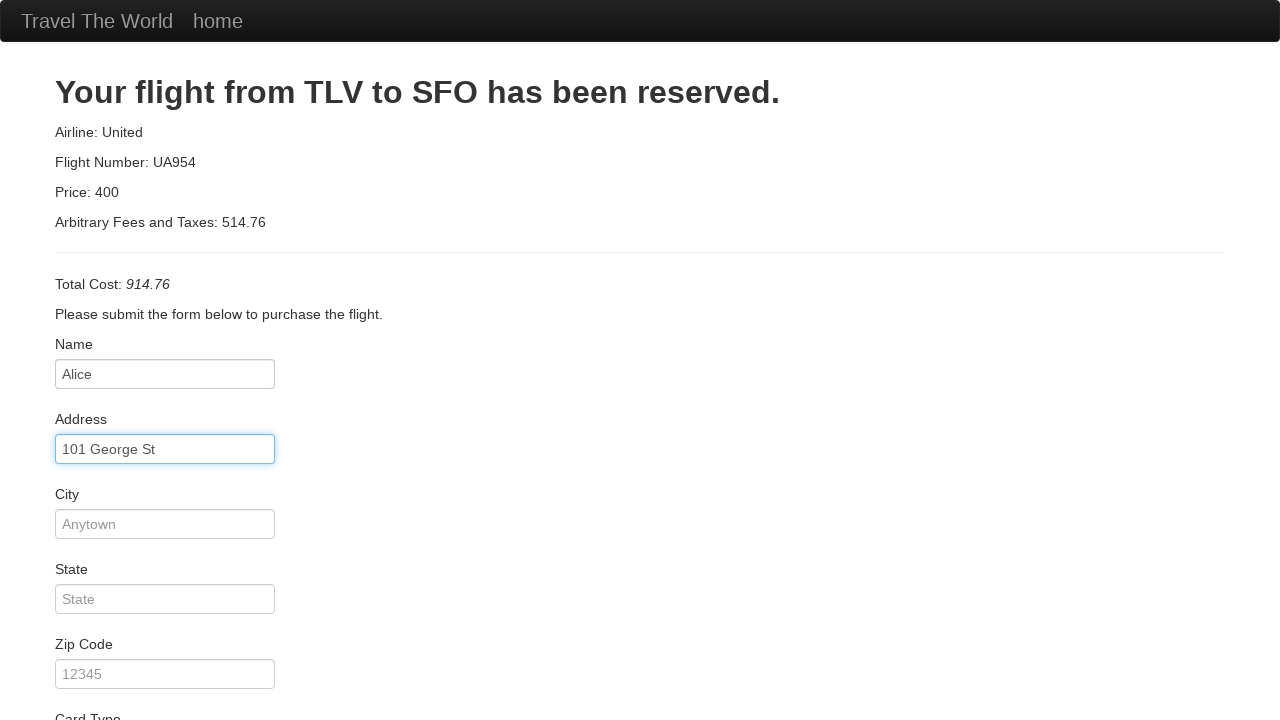

Clicked city field for second booking at (165, 524) on #city
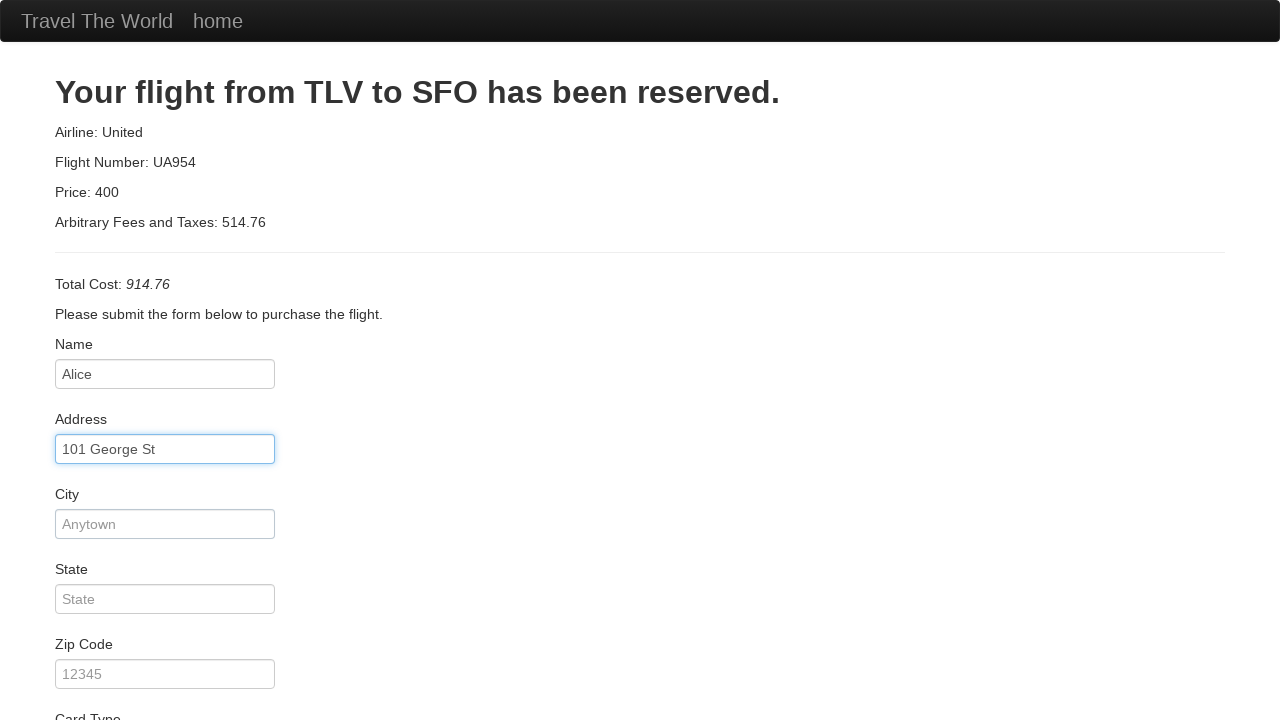

Entered city 'Newtown' on #city
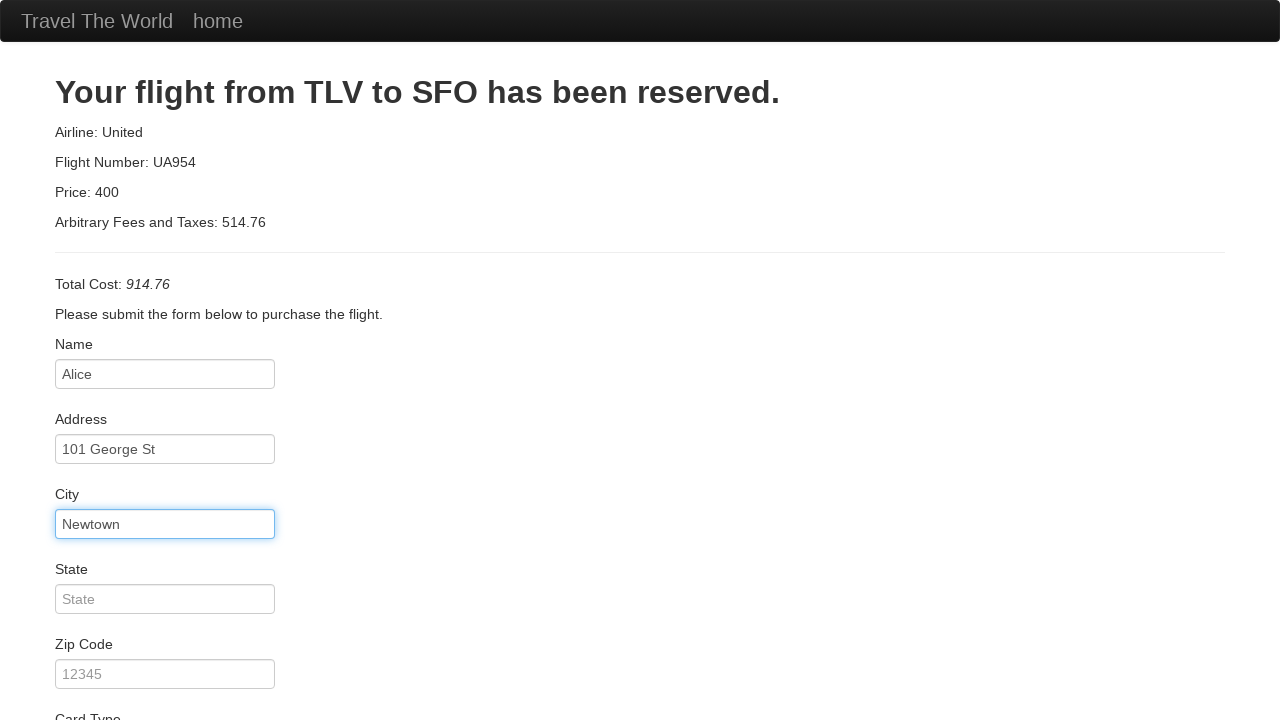

Clicked state field for second booking at (165, 599) on #state
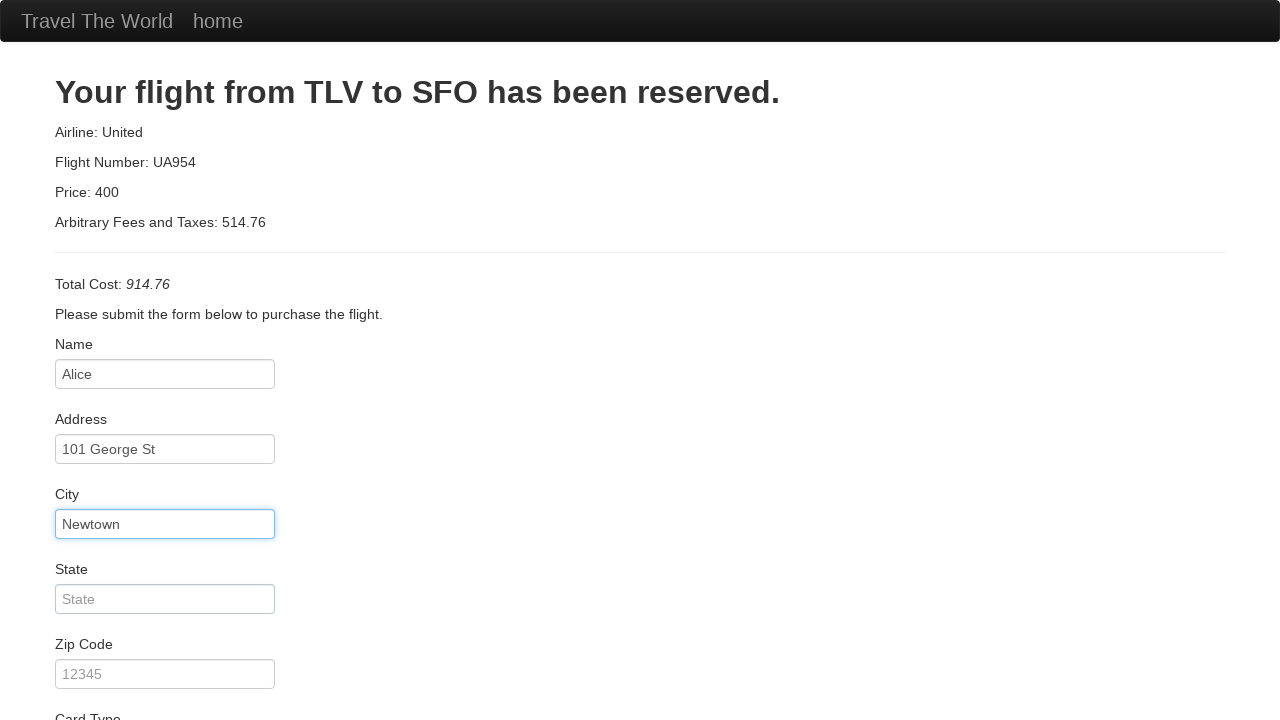

Entered state 'NA' on #state
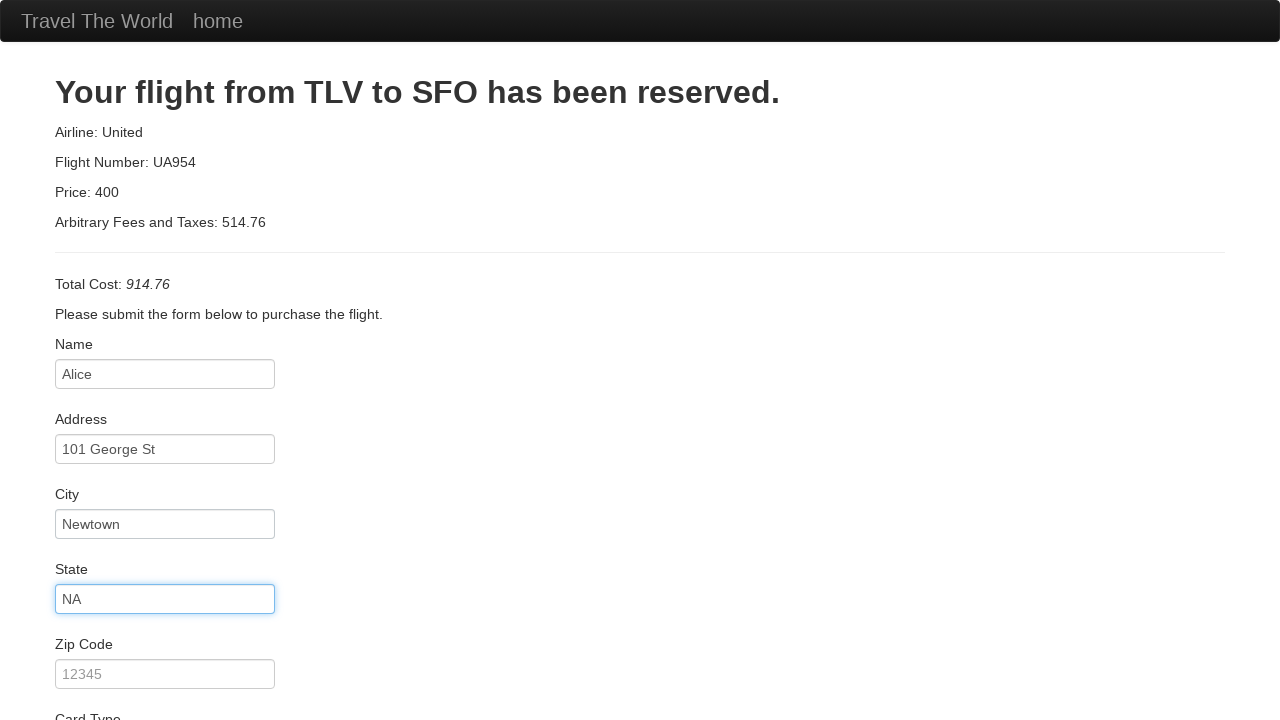

Clicked zip code field for second booking at (165, 674) on #zipCode
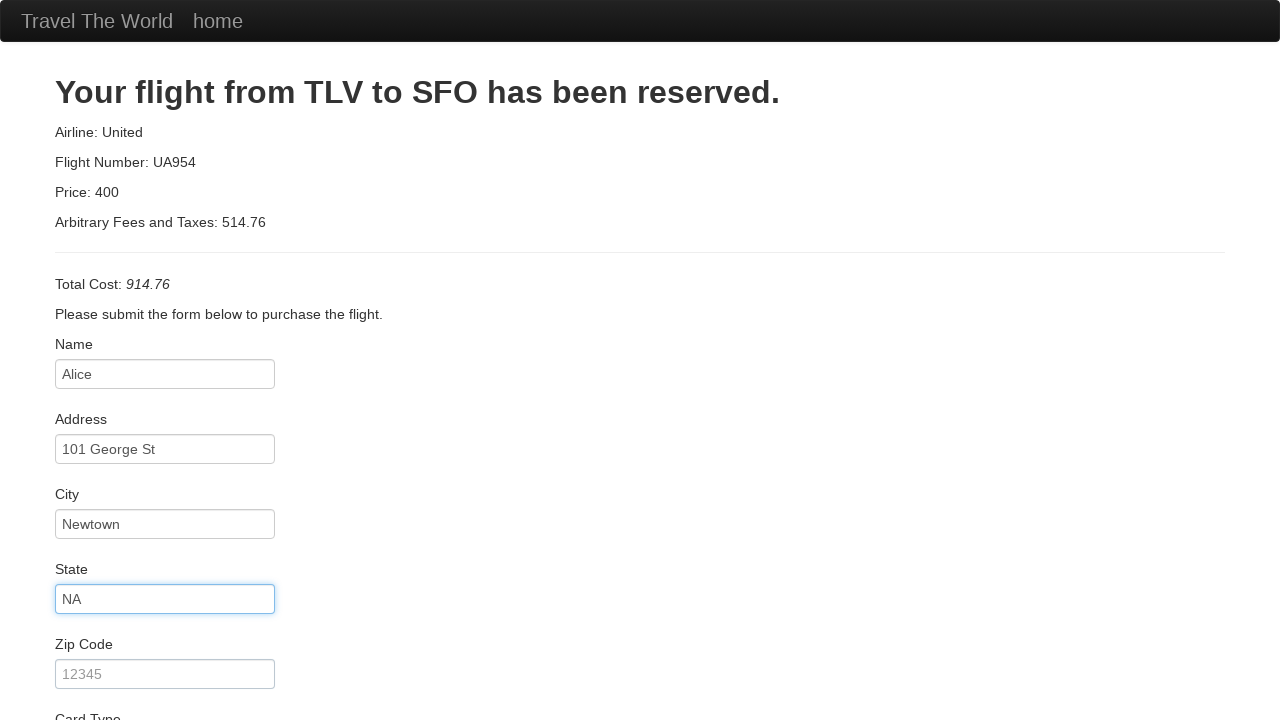

Entered zip code '20000' on #zipCode
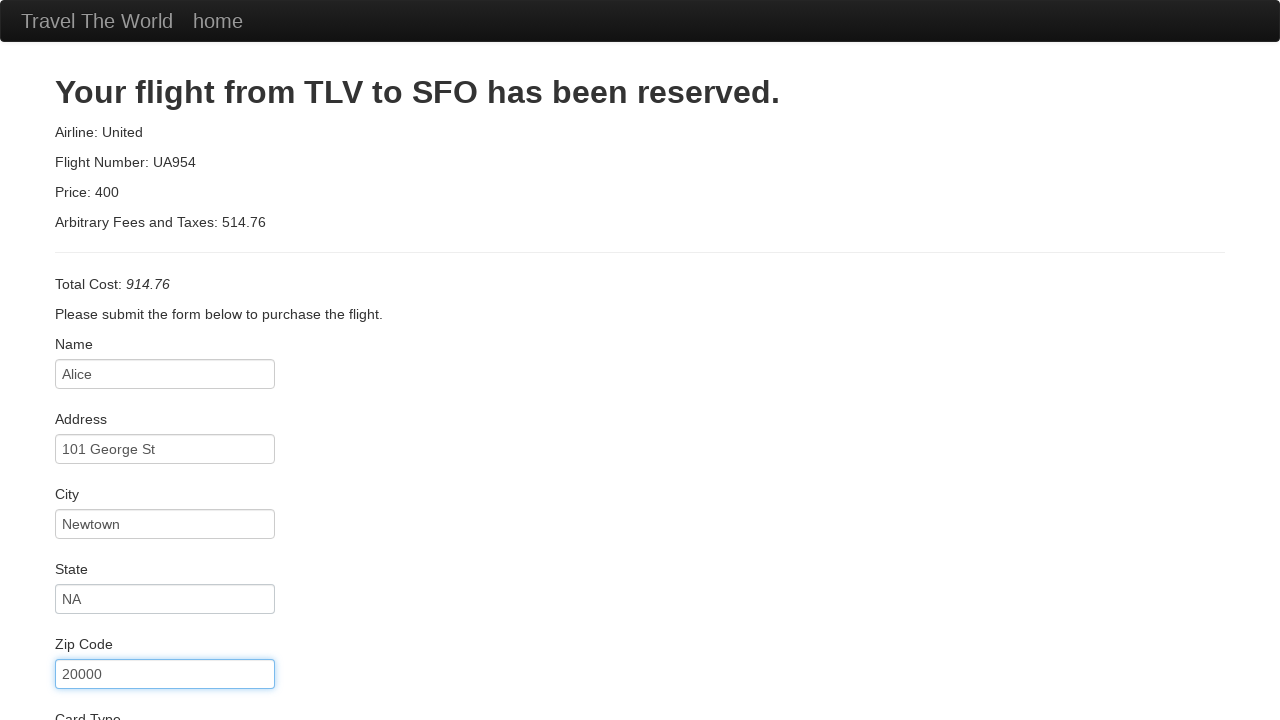

Clicked card type dropdown at (165, 360) on #cardType
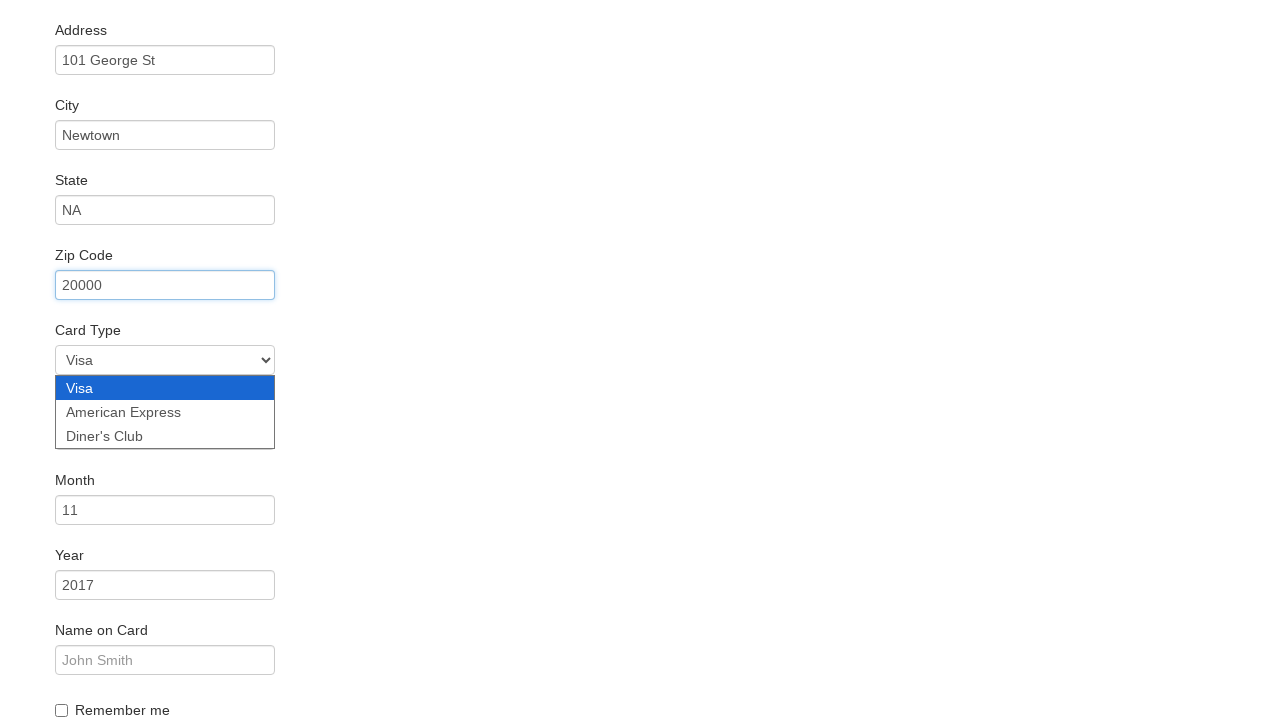

Selected 'American Express' as card type on #cardType
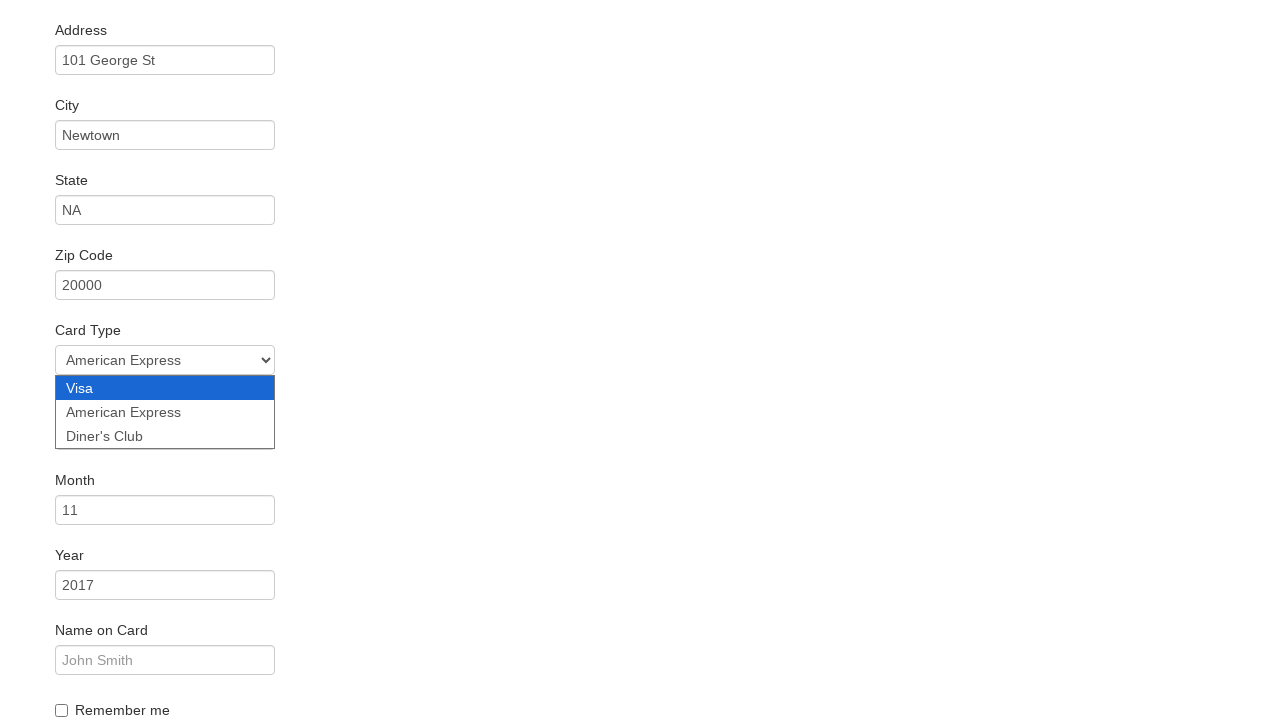

Clicked credit card number field for second booking at (165, 435) on #creditCardNumber
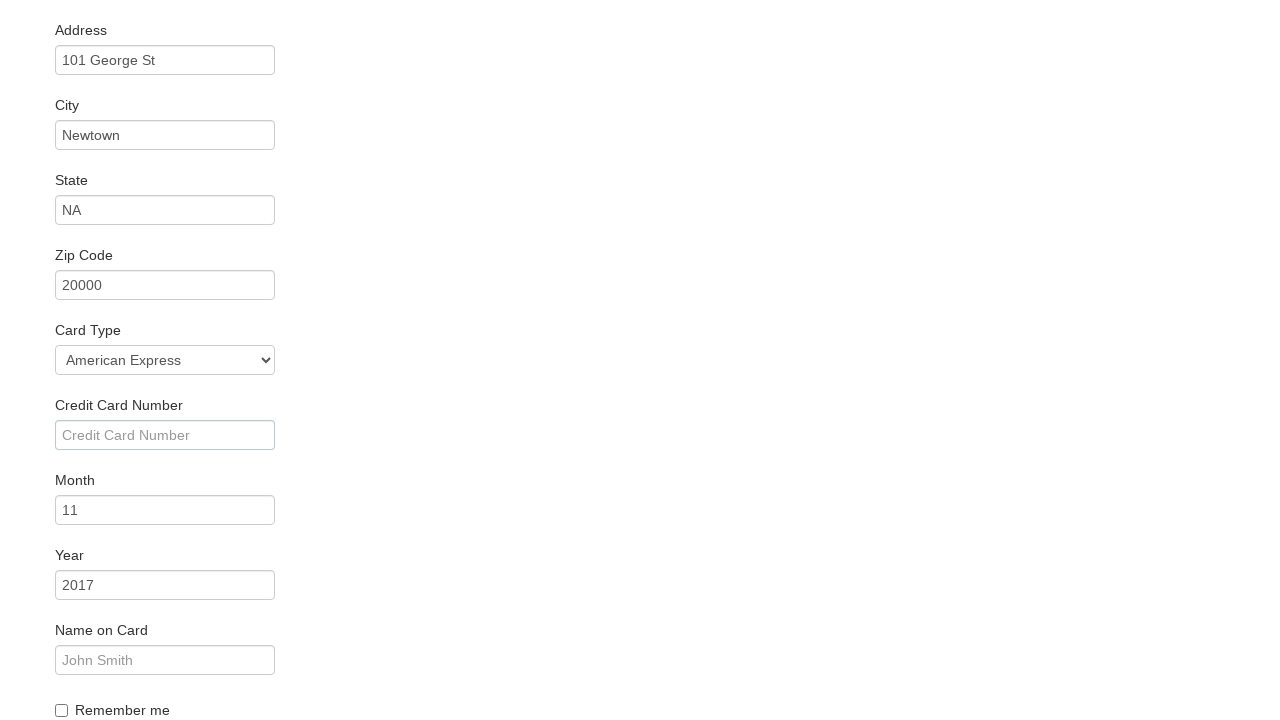

Entered credit card number '2222222222222222' on #creditCardNumber
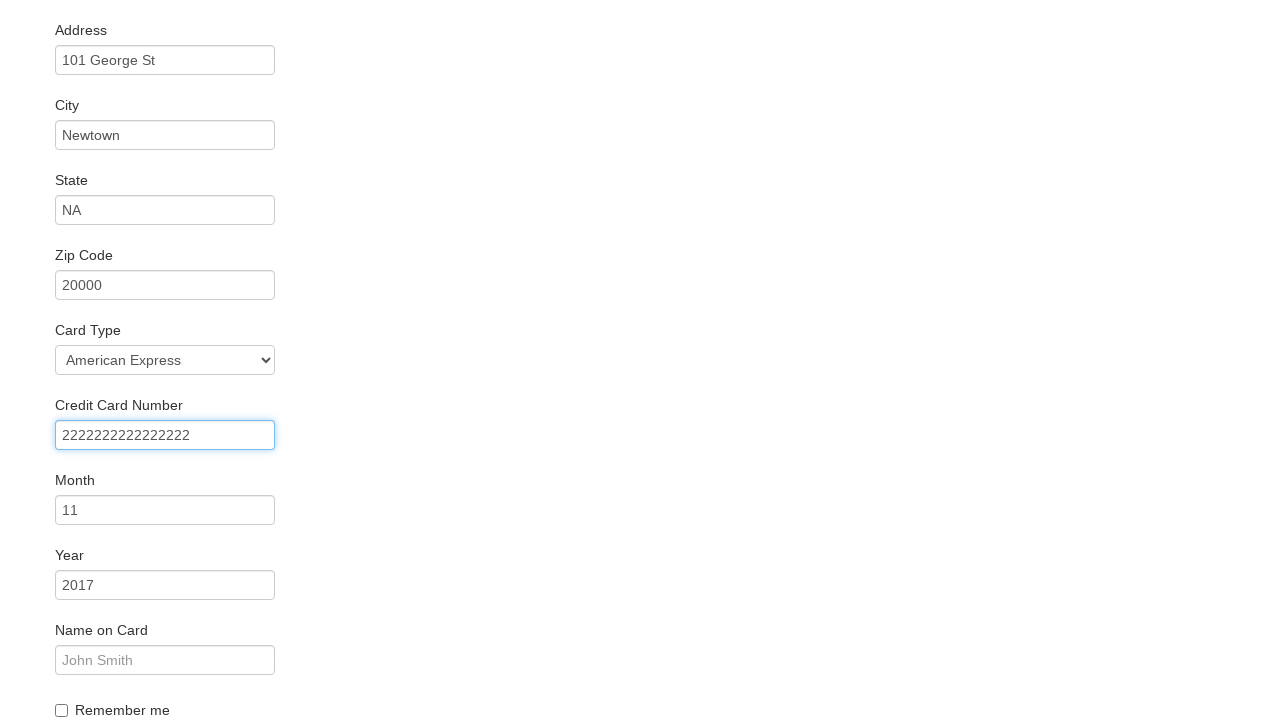

Entered credit card month '2' on #creditCardMonth
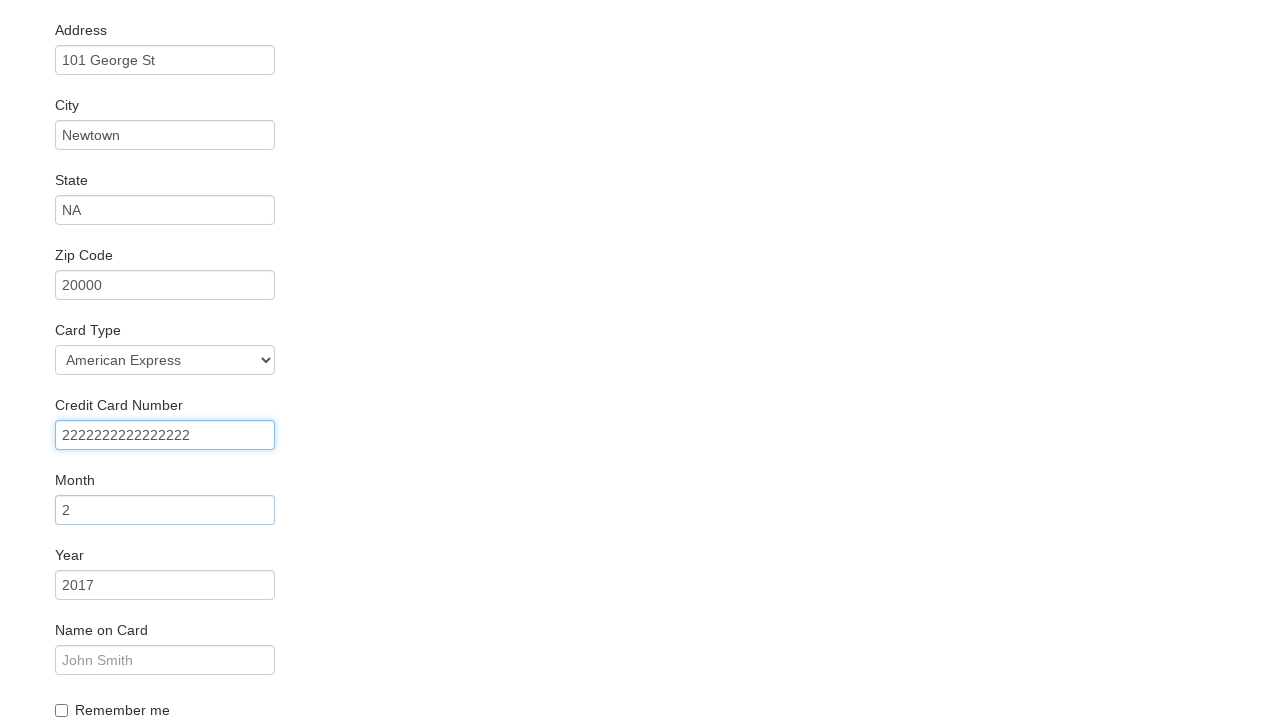

Clicked credit card year field for second booking at (165, 585) on #creditCardYear
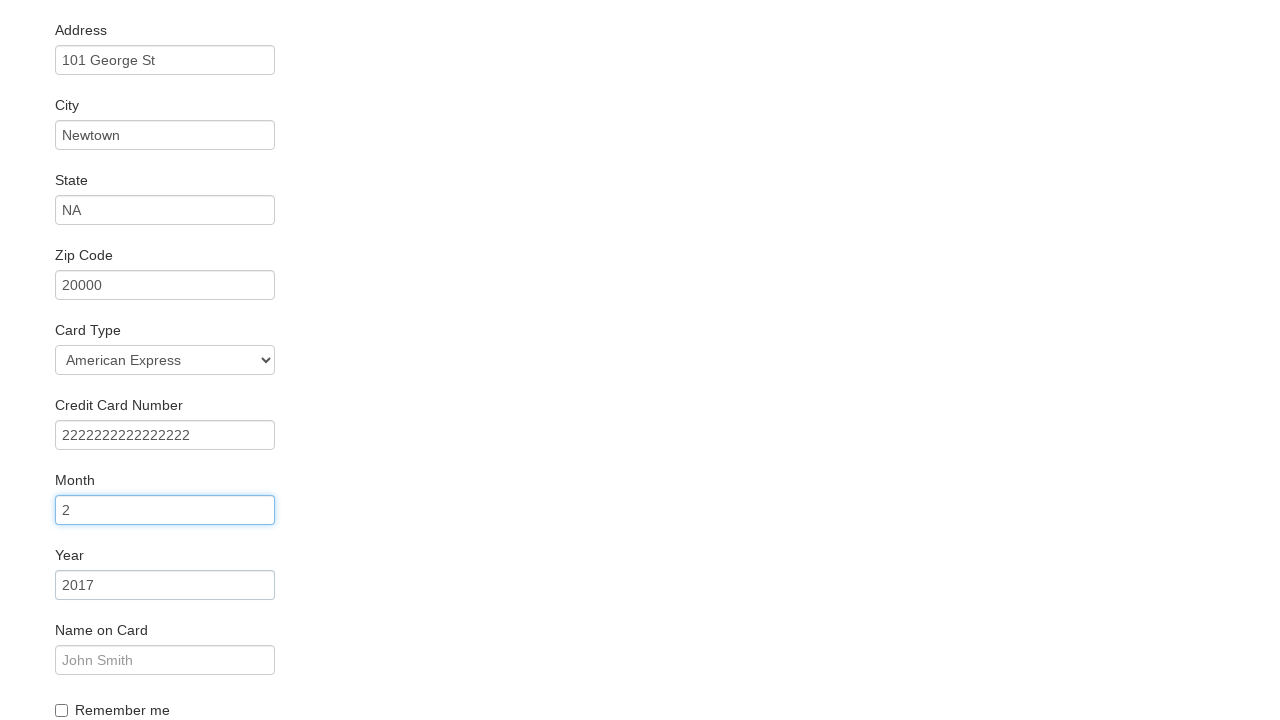

Entered credit card year '2021' on #creditCardYear
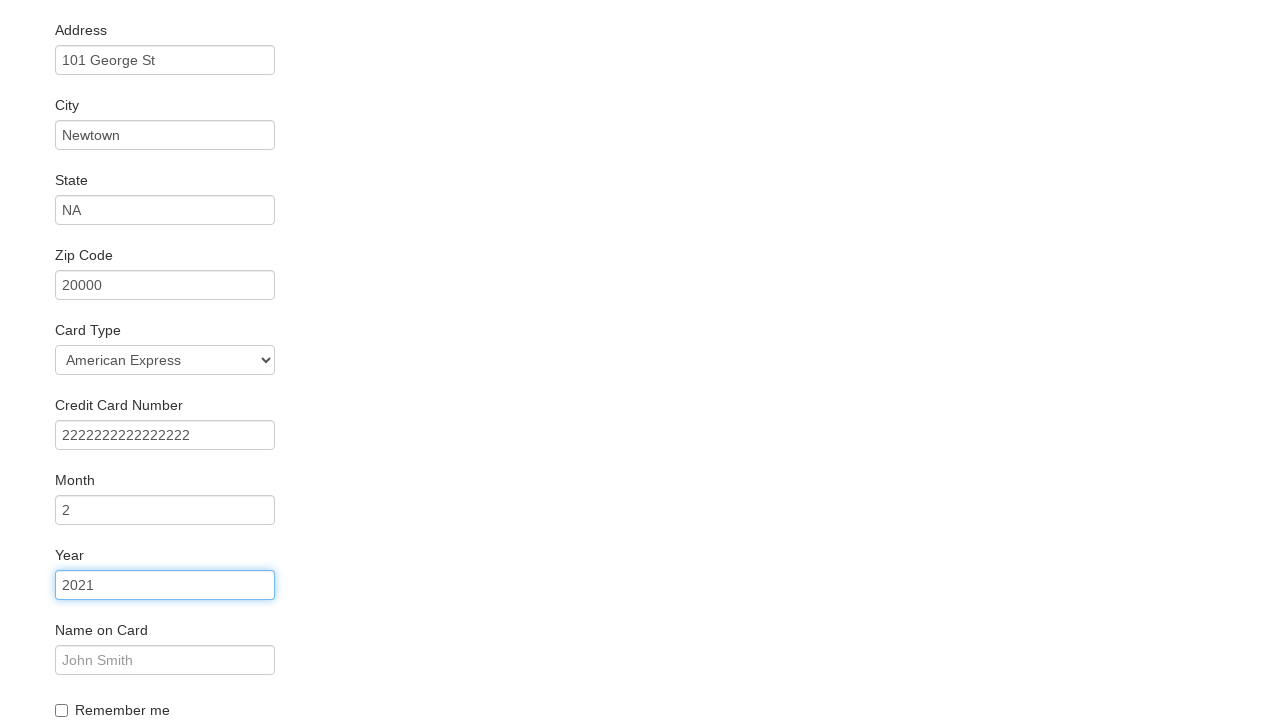

Clicked name on card field for second booking at (165, 660) on #nameOnCard
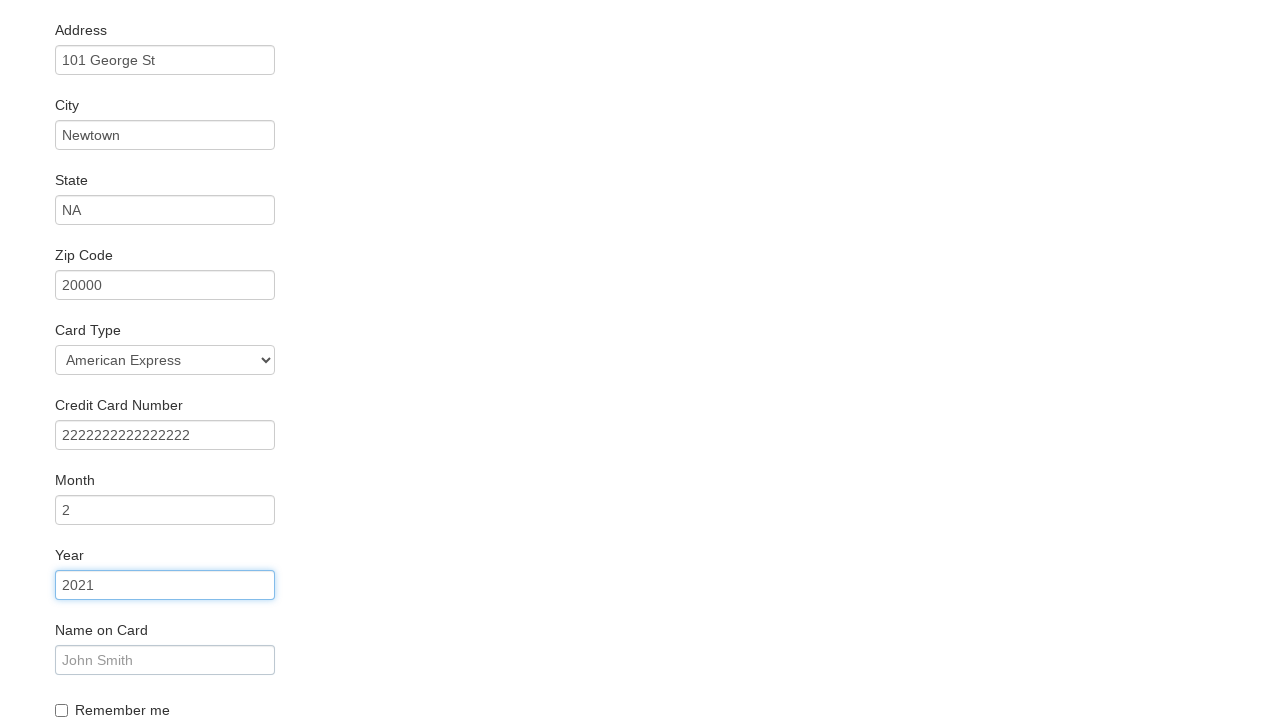

Entered name on card 'Alice' on #nameOnCard
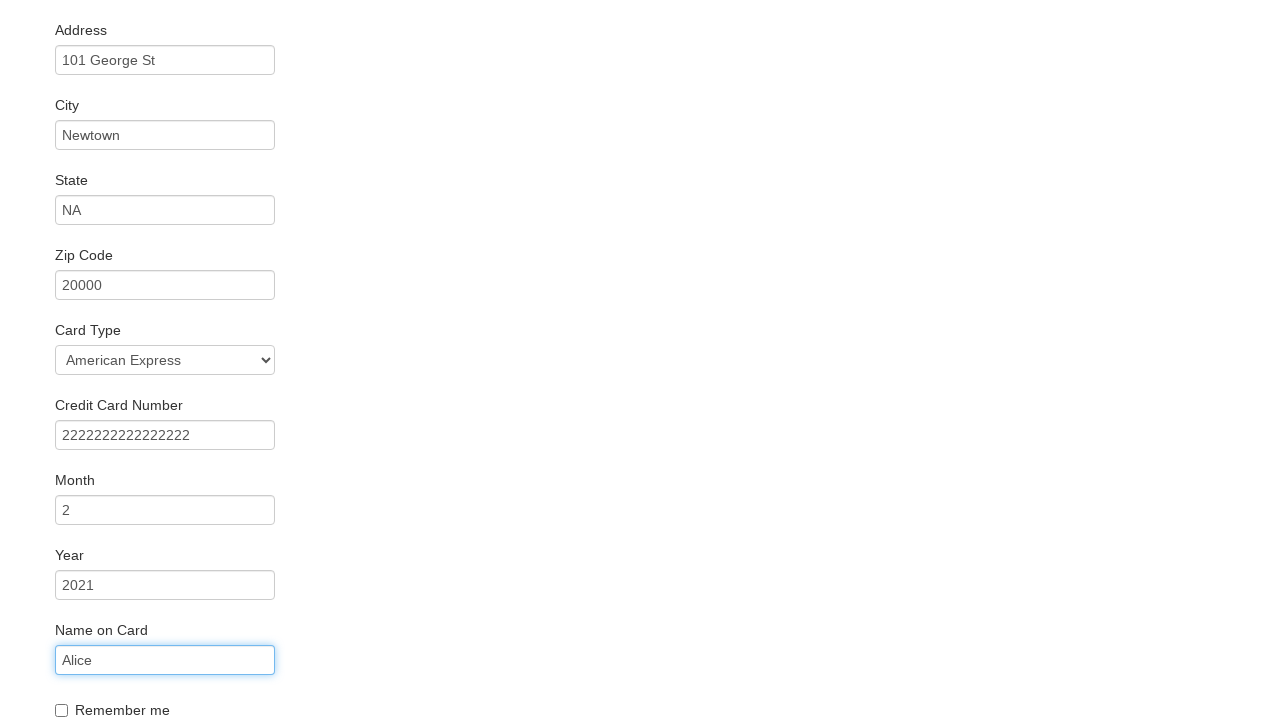

Clicked purchase button to complete second booking at (118, 685) on .btn-primary
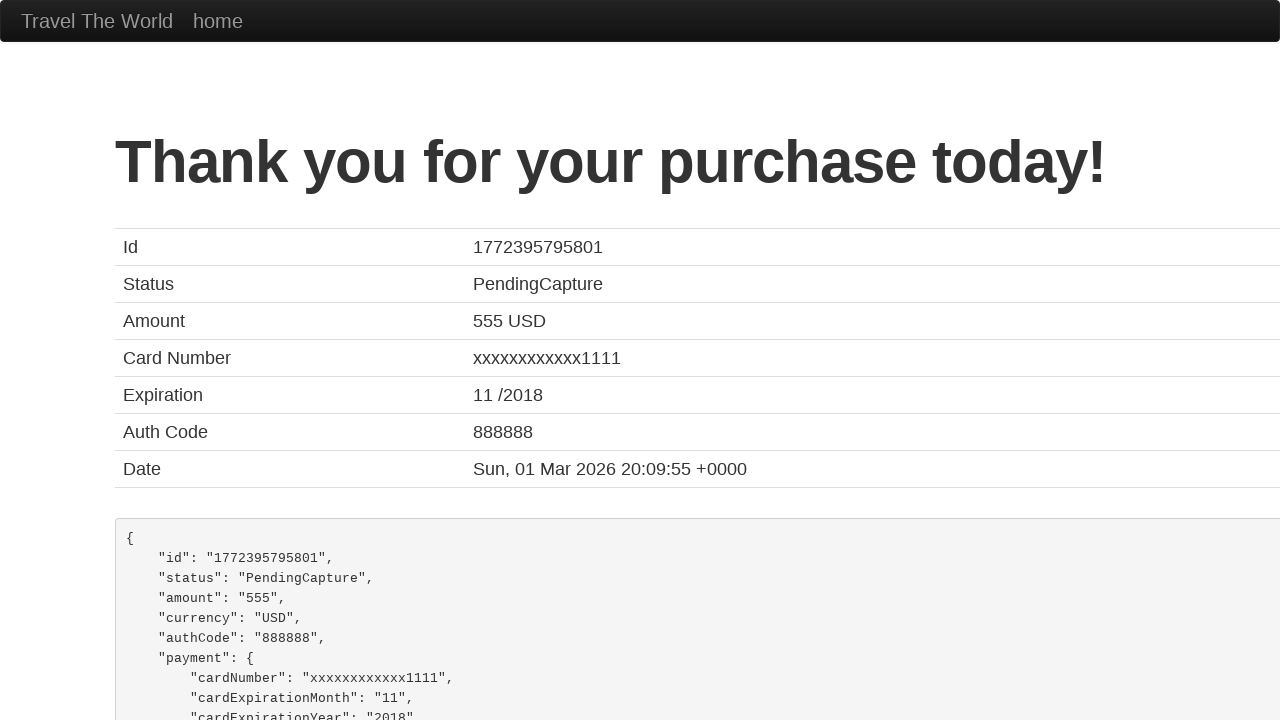

Clicked 'home' link at (218, 21) on text=home
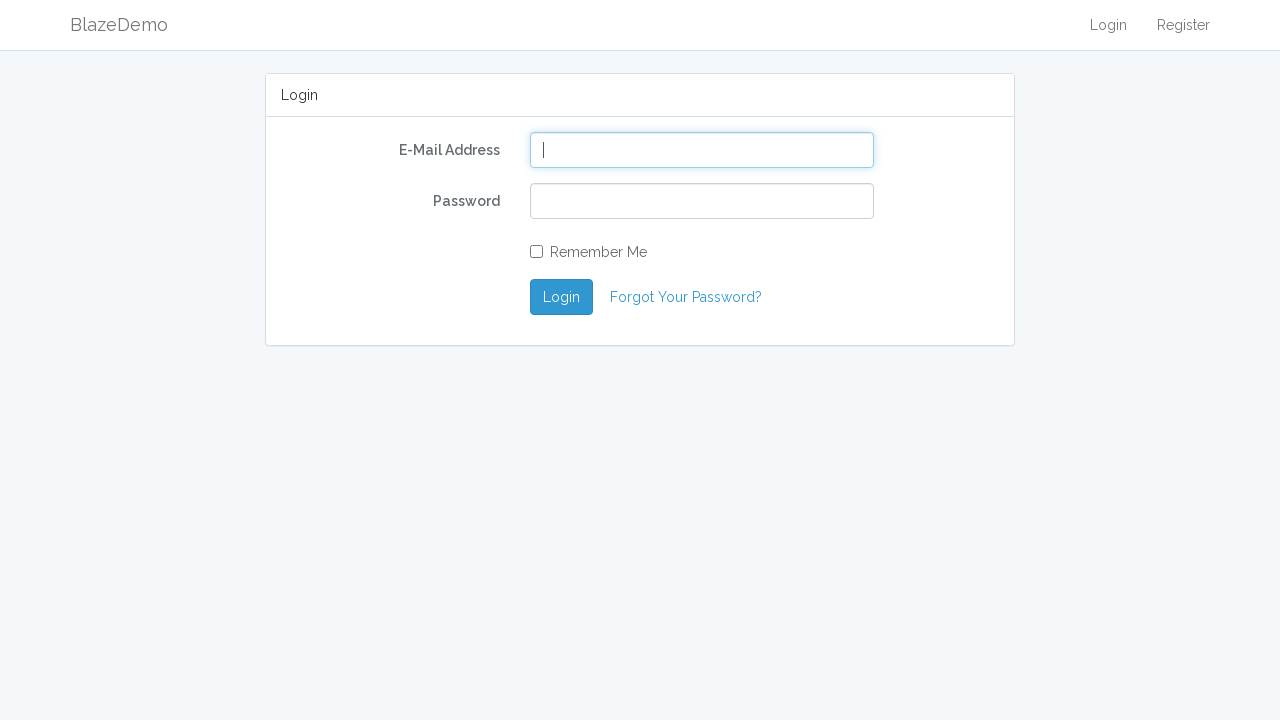

Clicked 'BlazeDemo' link at (119, 25) on text=BlazeDemo
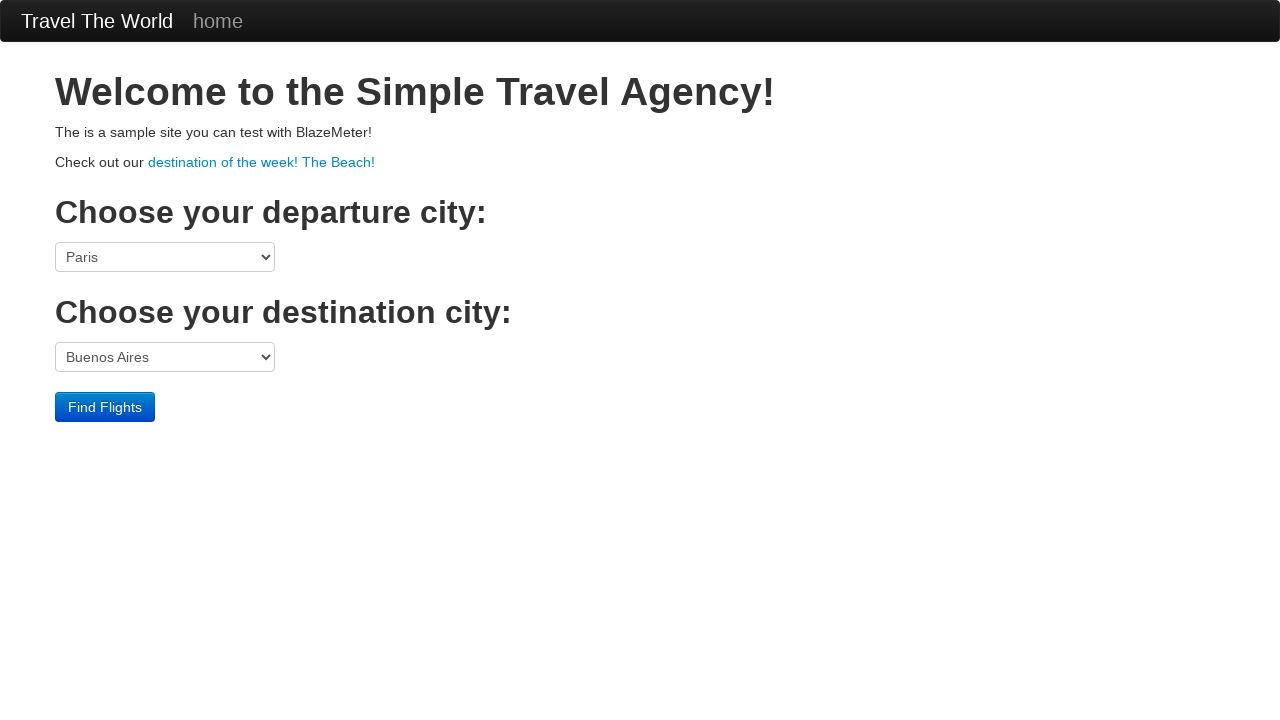

Clicked 'destination of the week! The Beach!' link at (262, 162) on text=destination of the week! The Beach!
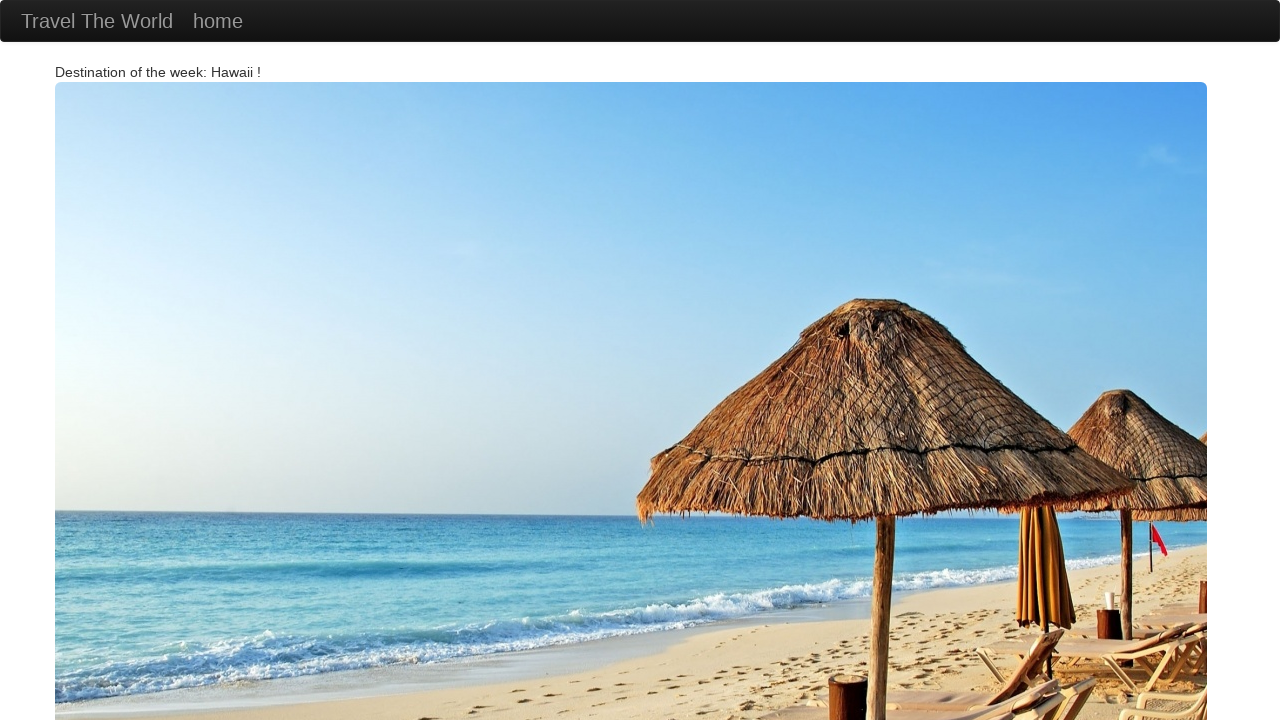

Clicked 'Travel The World' link to return to home at (97, 21) on text=Travel The World
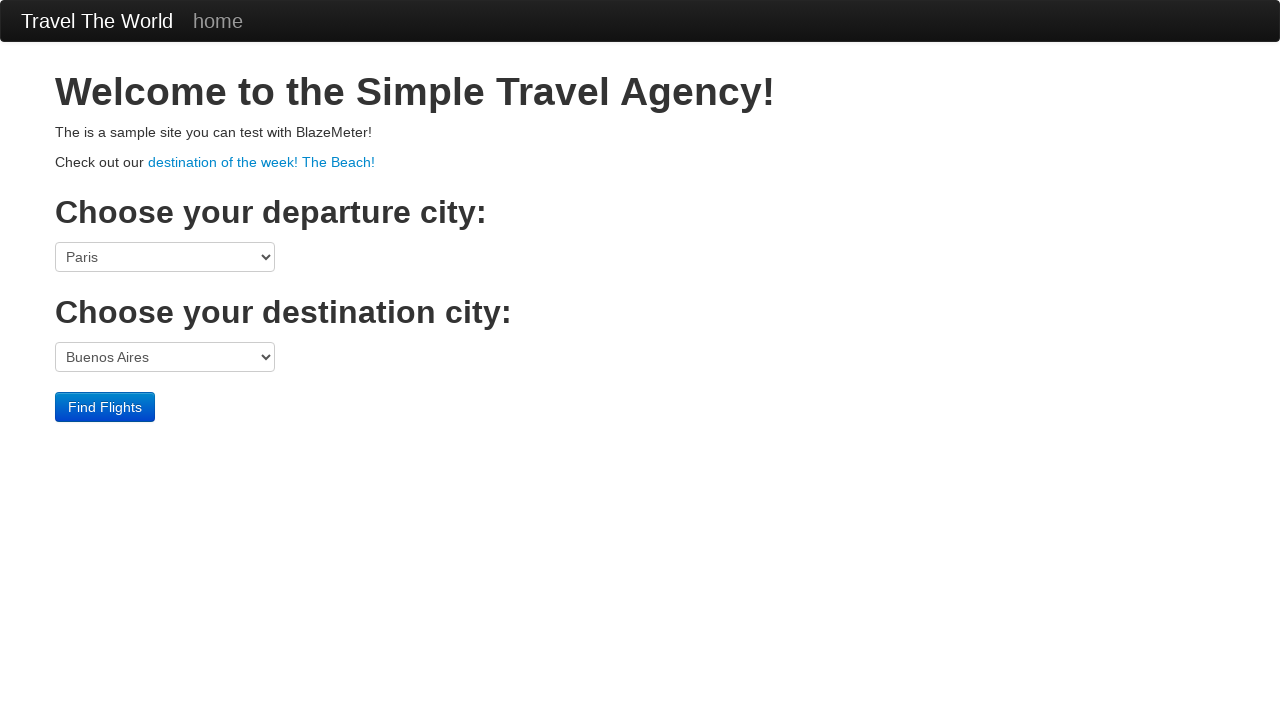

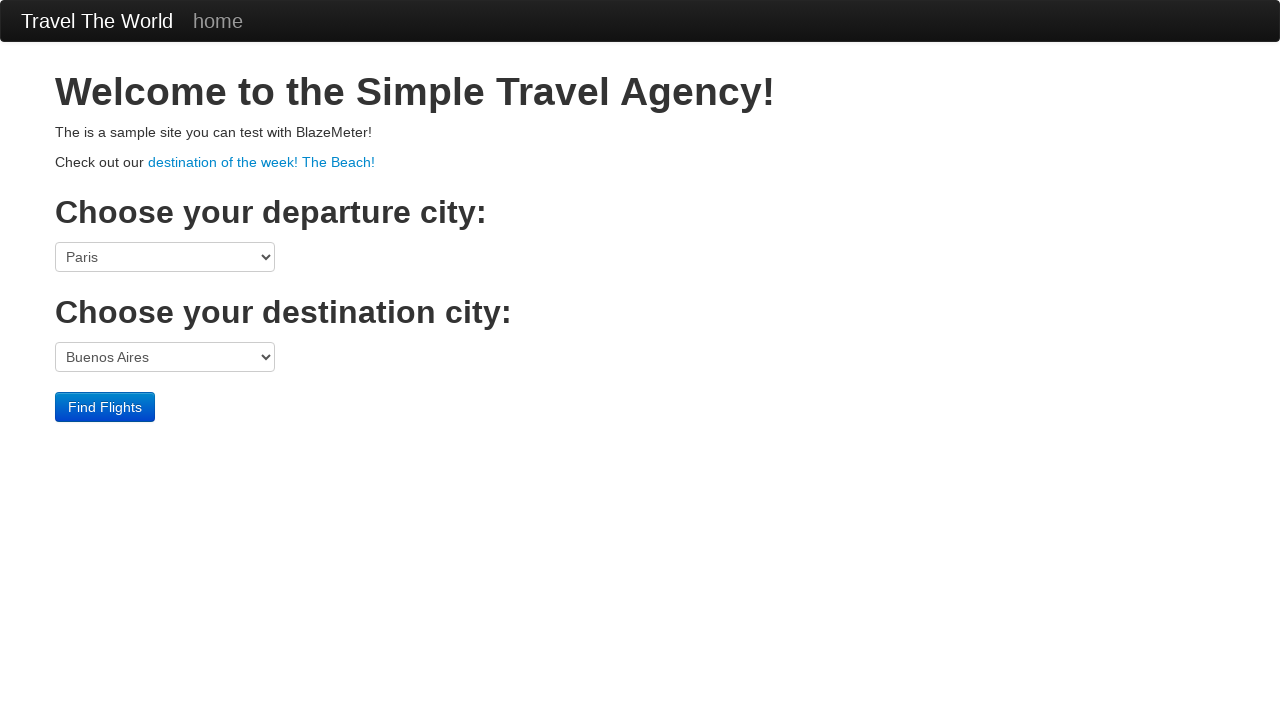